Tests selecting all checkboxes on a form, then refreshes and selects only a specific checkbox

Starting URL: https://automationfc.github.io/multiple-fields/

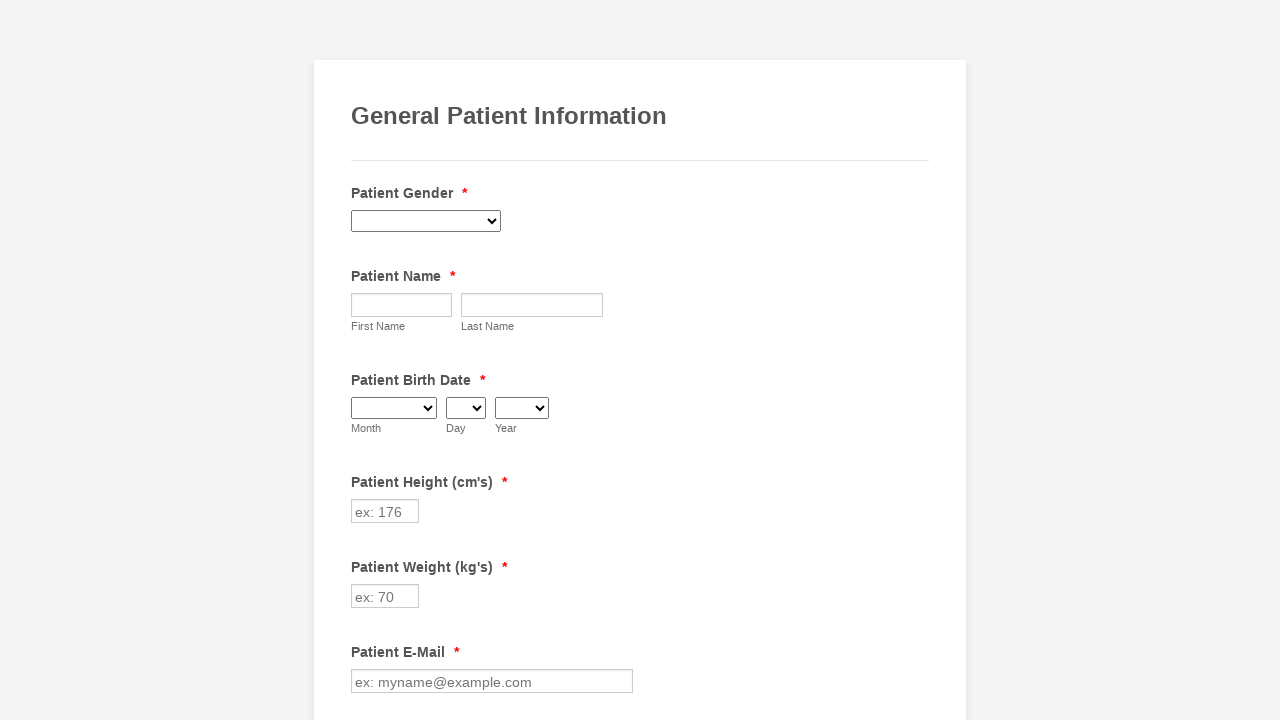

Located all checkboxes on the form
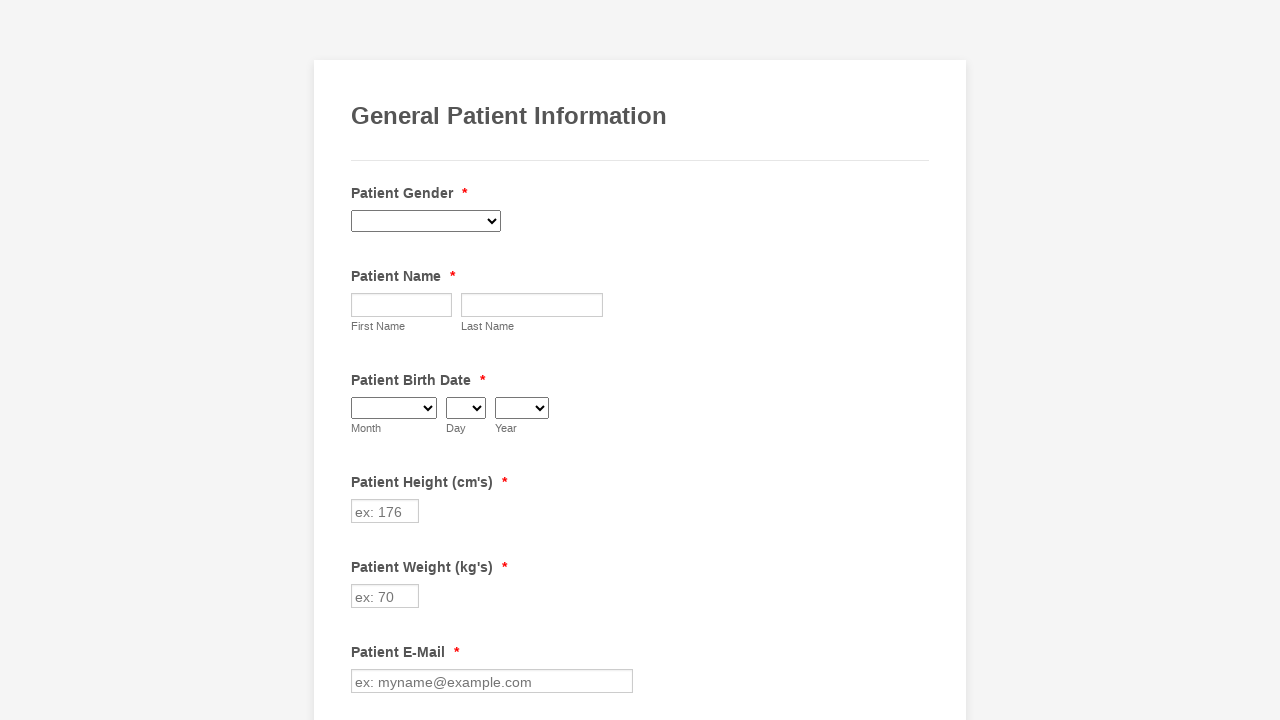

Clicked checkbox 1 to select it at (362, 360) on div.form-single-column input[type='checkbox'] >> nth=0
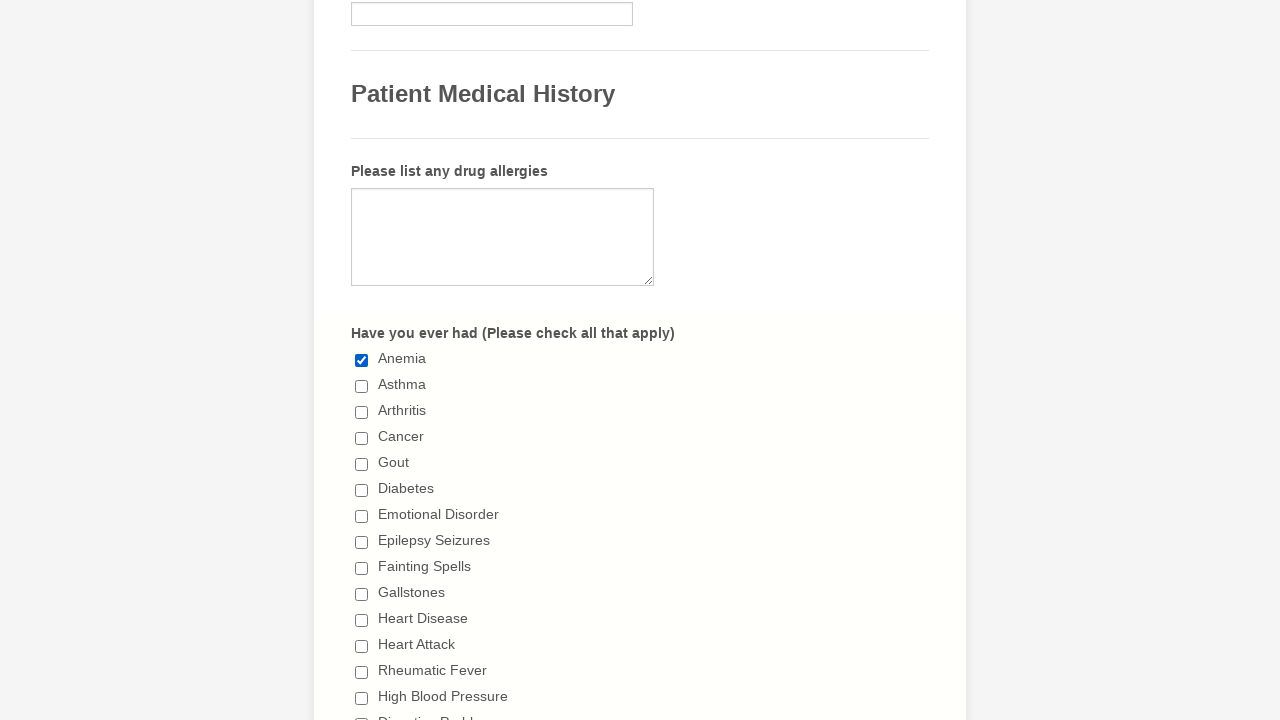

Clicked checkbox 2 to select it at (362, 386) on div.form-single-column input[type='checkbox'] >> nth=1
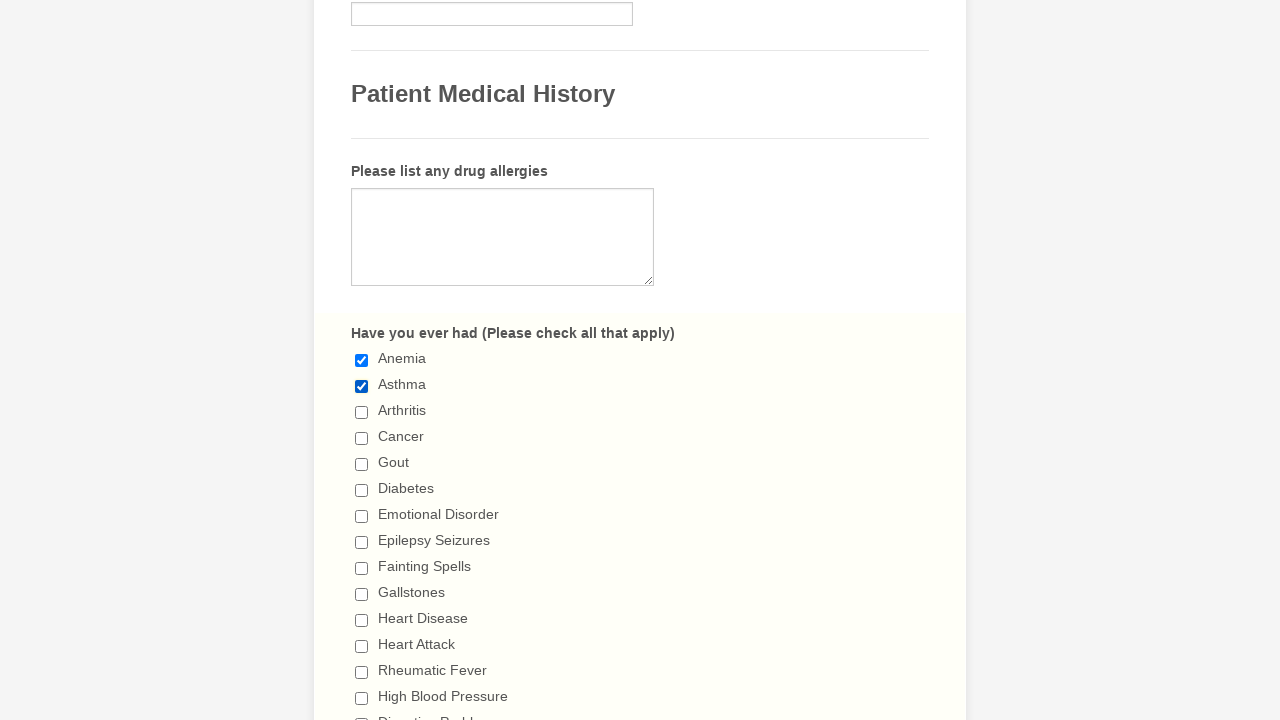

Clicked checkbox 3 to select it at (362, 412) on div.form-single-column input[type='checkbox'] >> nth=2
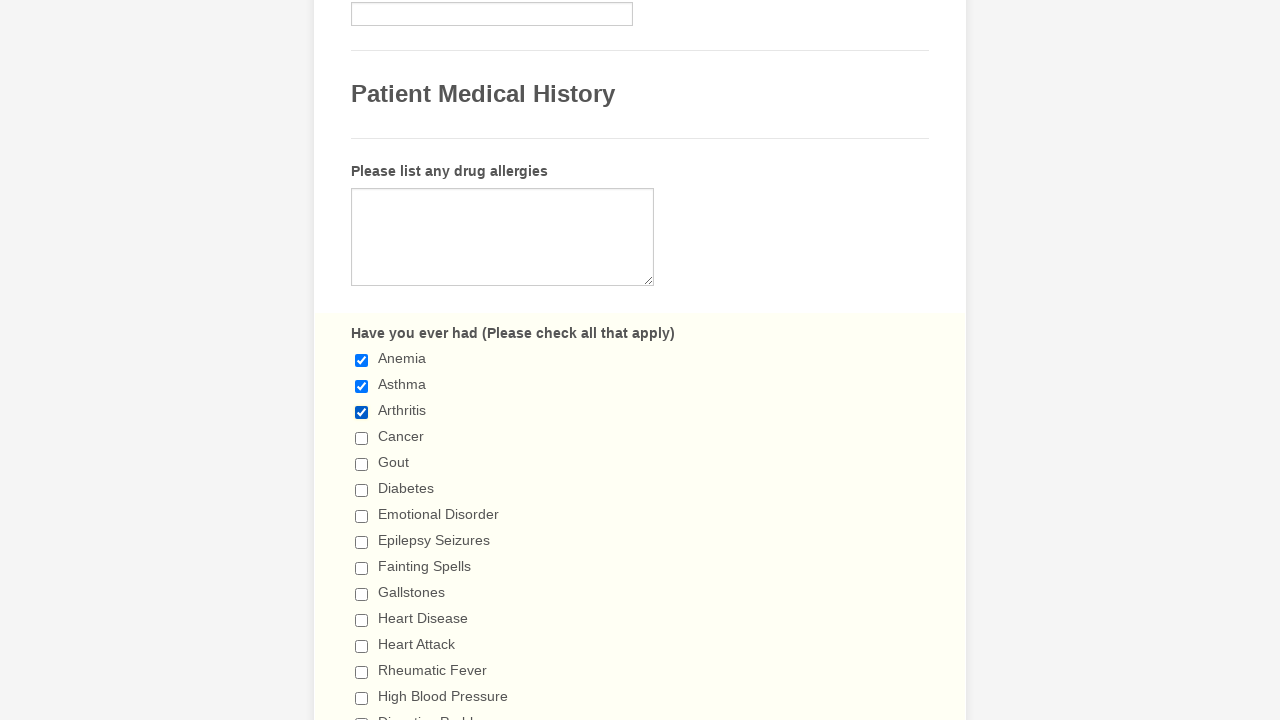

Clicked checkbox 4 to select it at (362, 438) on div.form-single-column input[type='checkbox'] >> nth=3
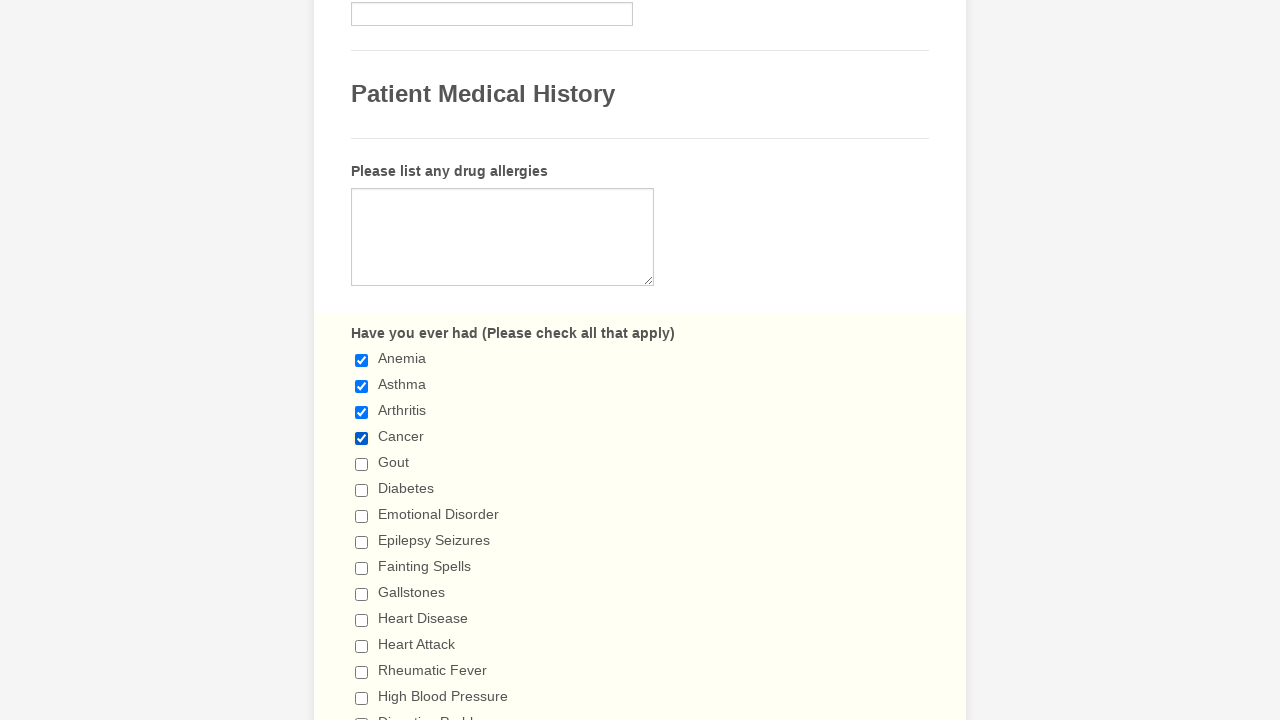

Clicked checkbox 5 to select it at (362, 464) on div.form-single-column input[type='checkbox'] >> nth=4
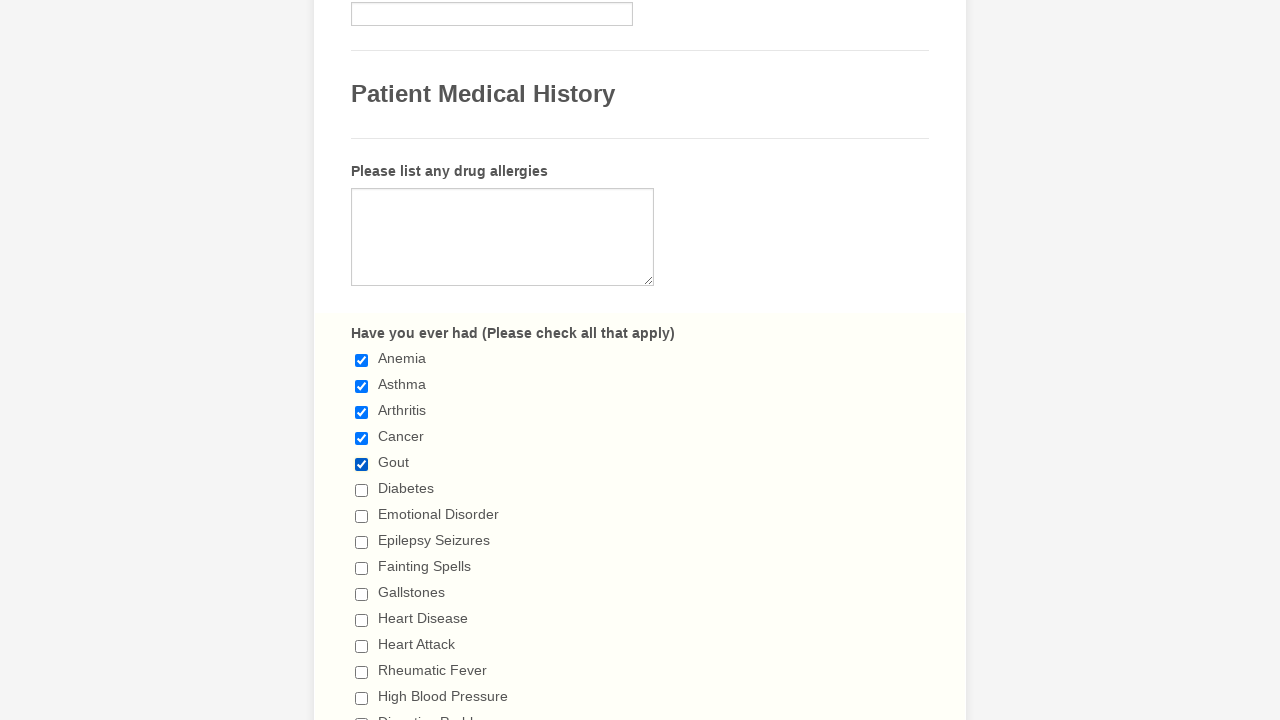

Clicked checkbox 6 to select it at (362, 490) on div.form-single-column input[type='checkbox'] >> nth=5
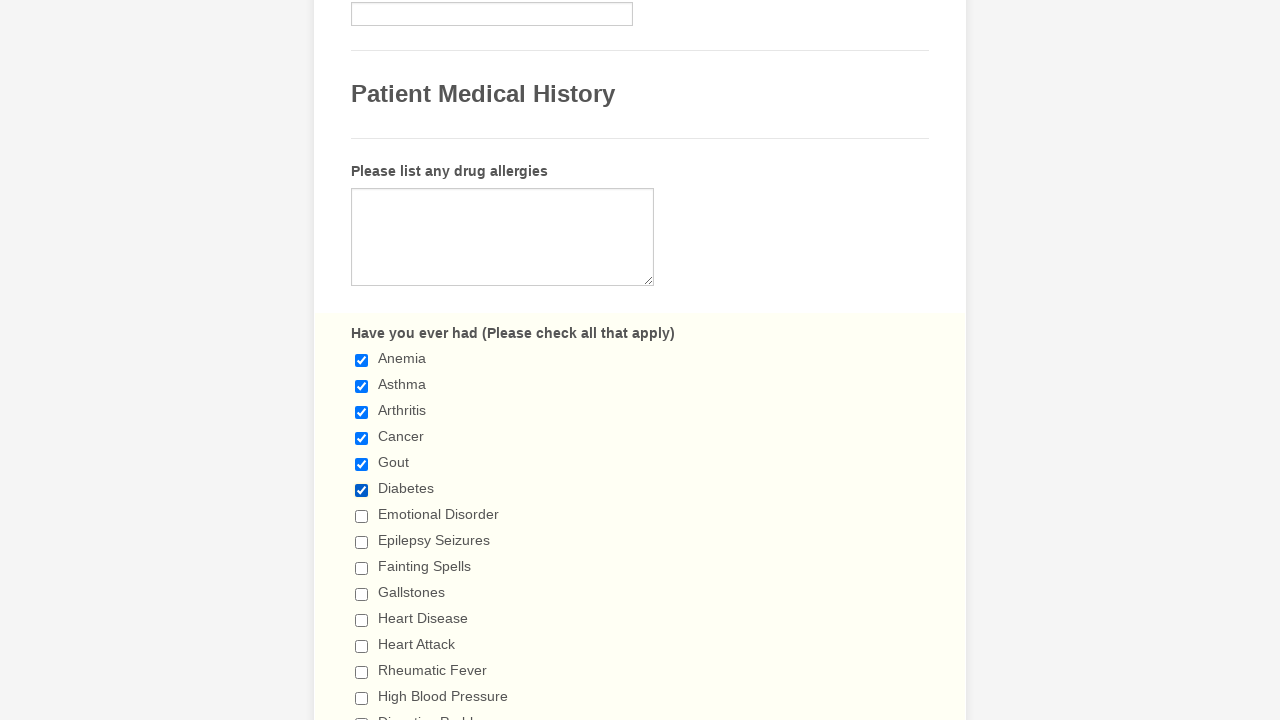

Clicked checkbox 7 to select it at (362, 516) on div.form-single-column input[type='checkbox'] >> nth=6
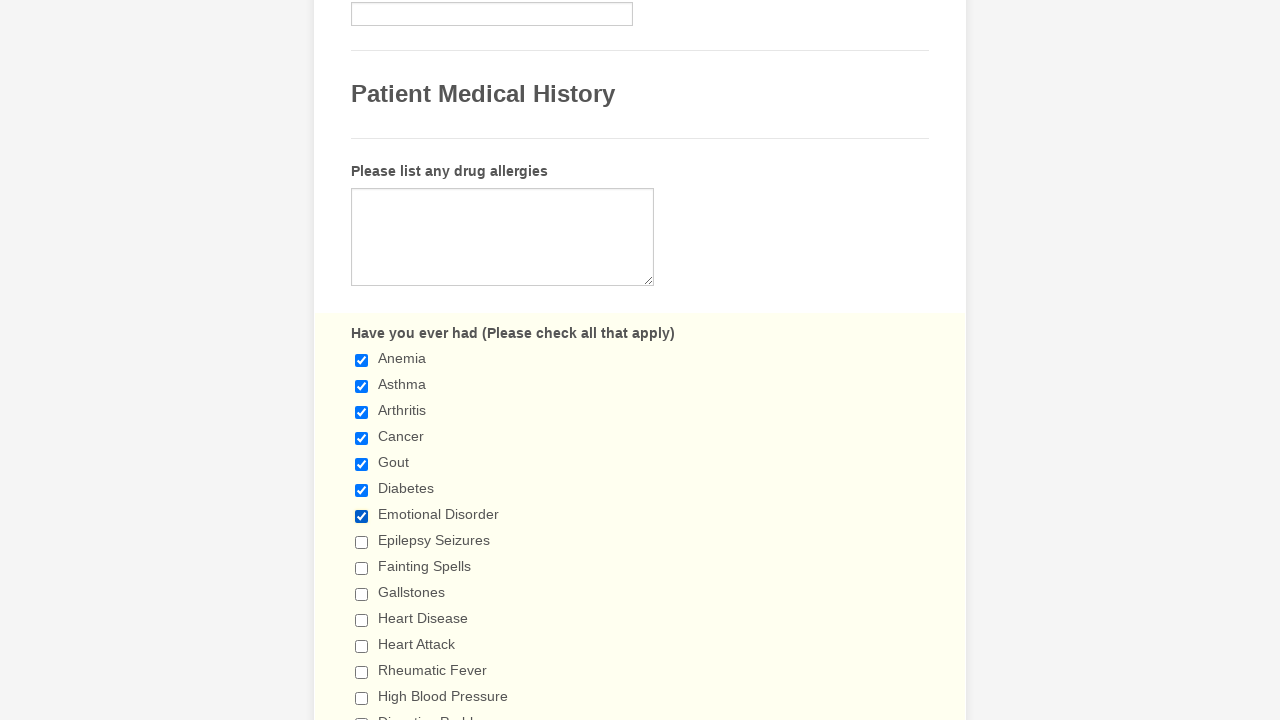

Clicked checkbox 8 to select it at (362, 542) on div.form-single-column input[type='checkbox'] >> nth=7
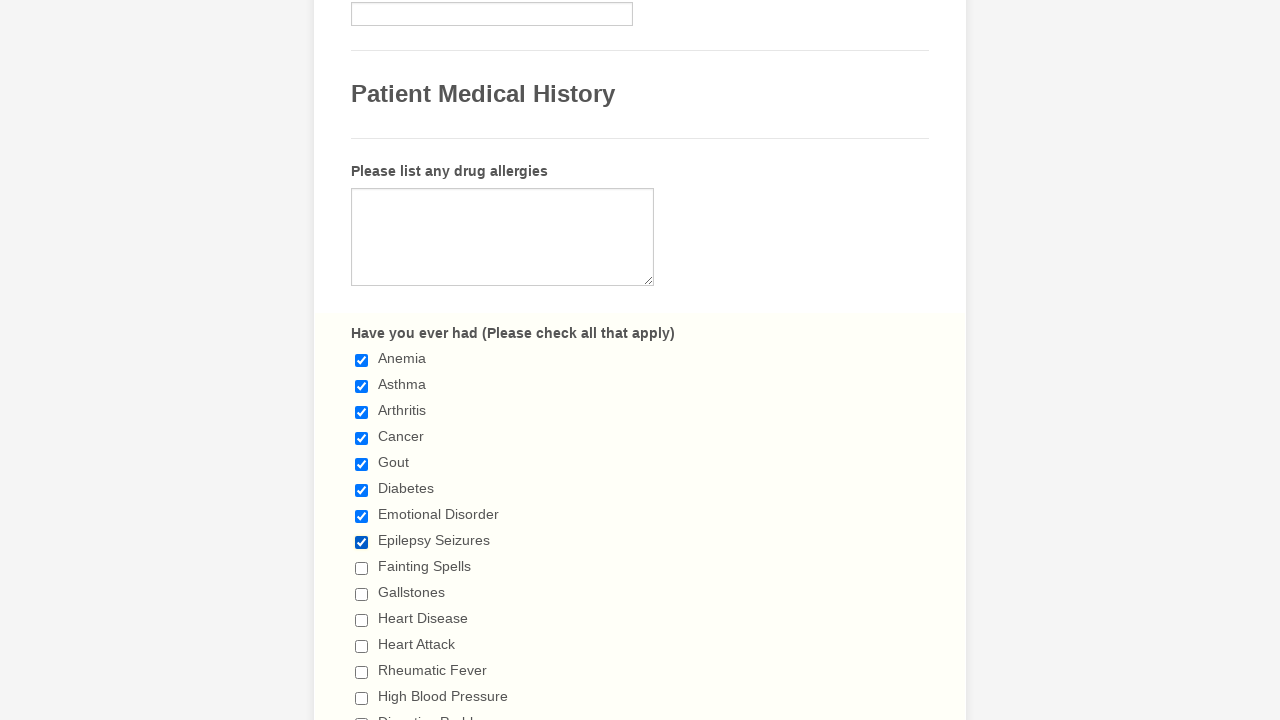

Clicked checkbox 9 to select it at (362, 568) on div.form-single-column input[type='checkbox'] >> nth=8
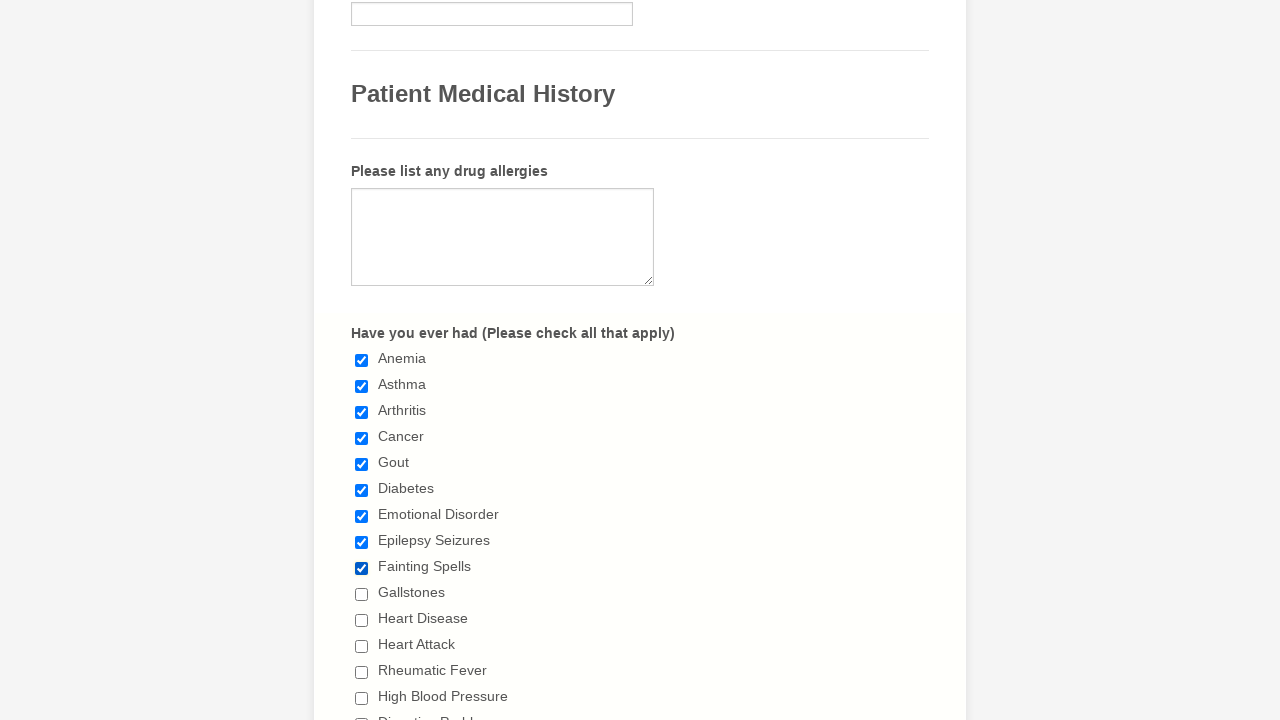

Clicked checkbox 10 to select it at (362, 594) on div.form-single-column input[type='checkbox'] >> nth=9
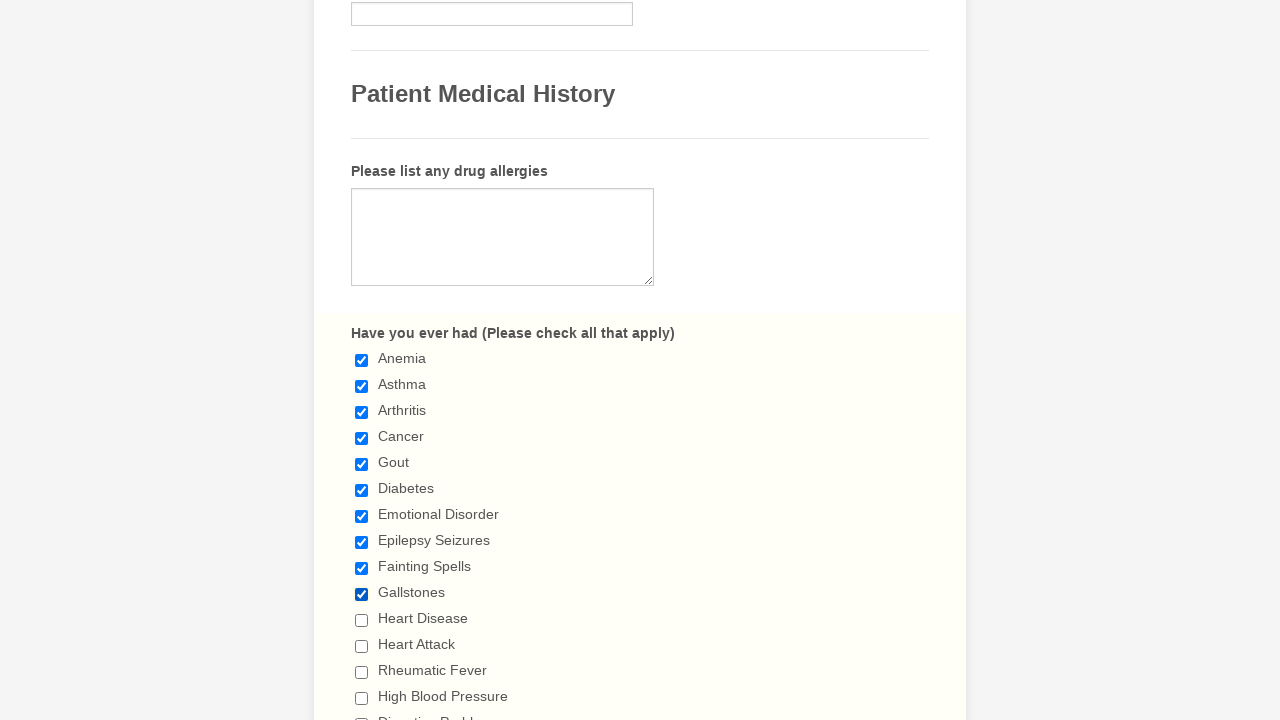

Clicked checkbox 11 to select it at (362, 620) on div.form-single-column input[type='checkbox'] >> nth=10
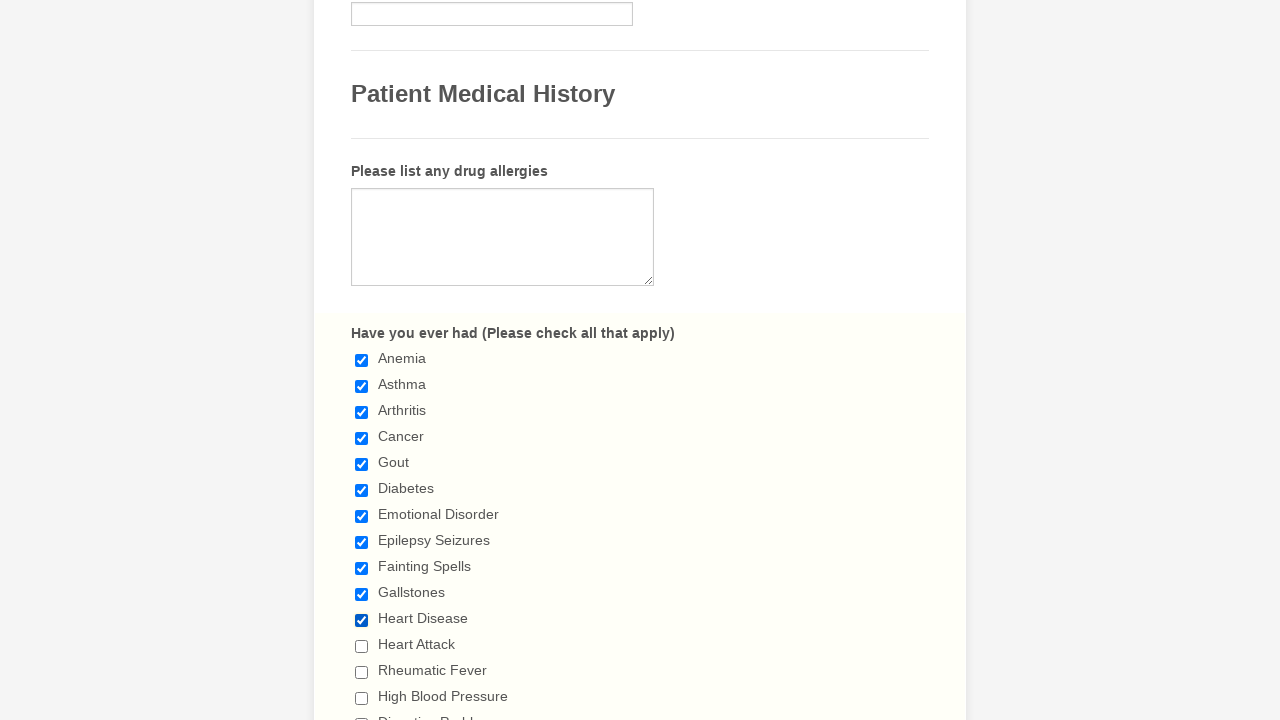

Clicked checkbox 12 to select it at (362, 646) on div.form-single-column input[type='checkbox'] >> nth=11
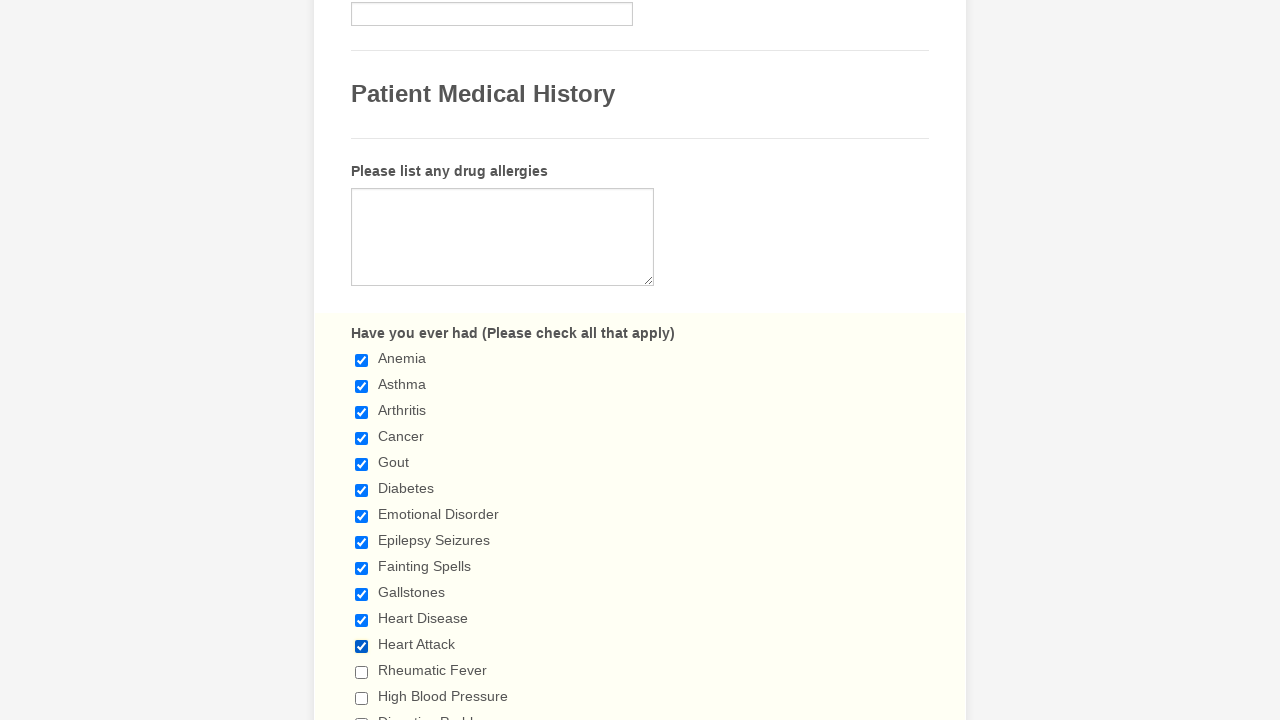

Clicked checkbox 13 to select it at (362, 672) on div.form-single-column input[type='checkbox'] >> nth=12
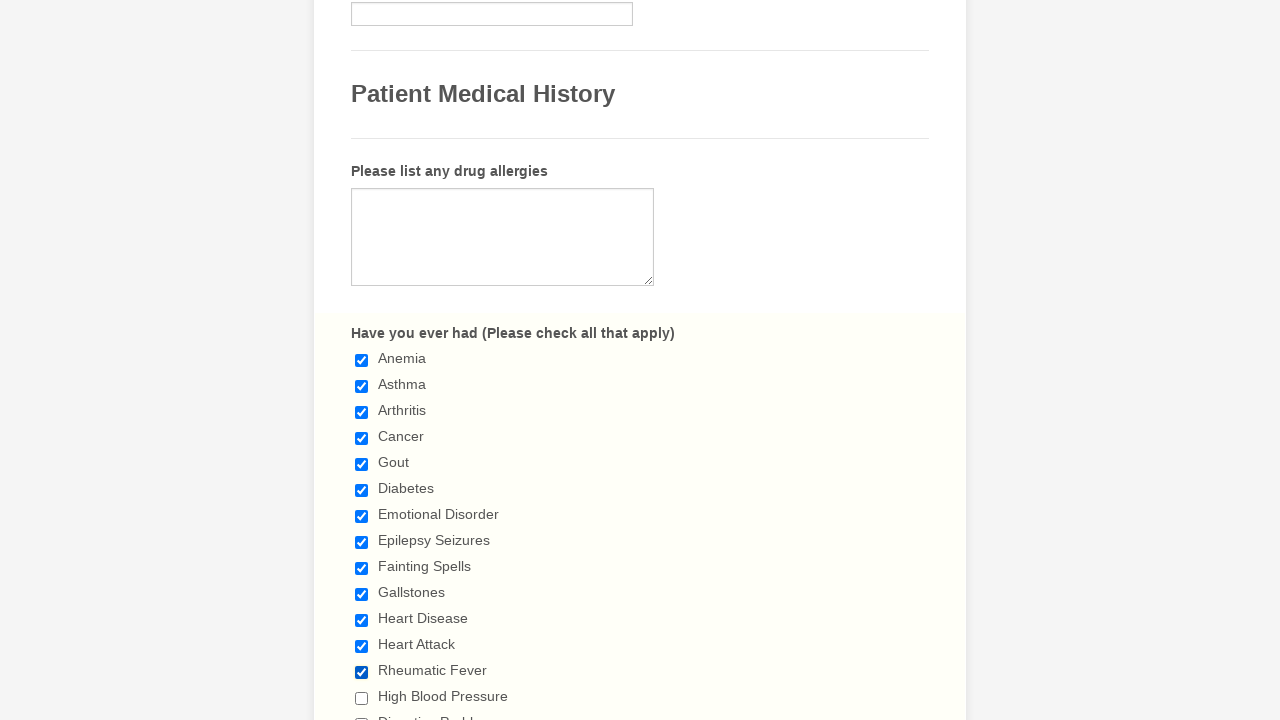

Clicked checkbox 14 to select it at (362, 698) on div.form-single-column input[type='checkbox'] >> nth=13
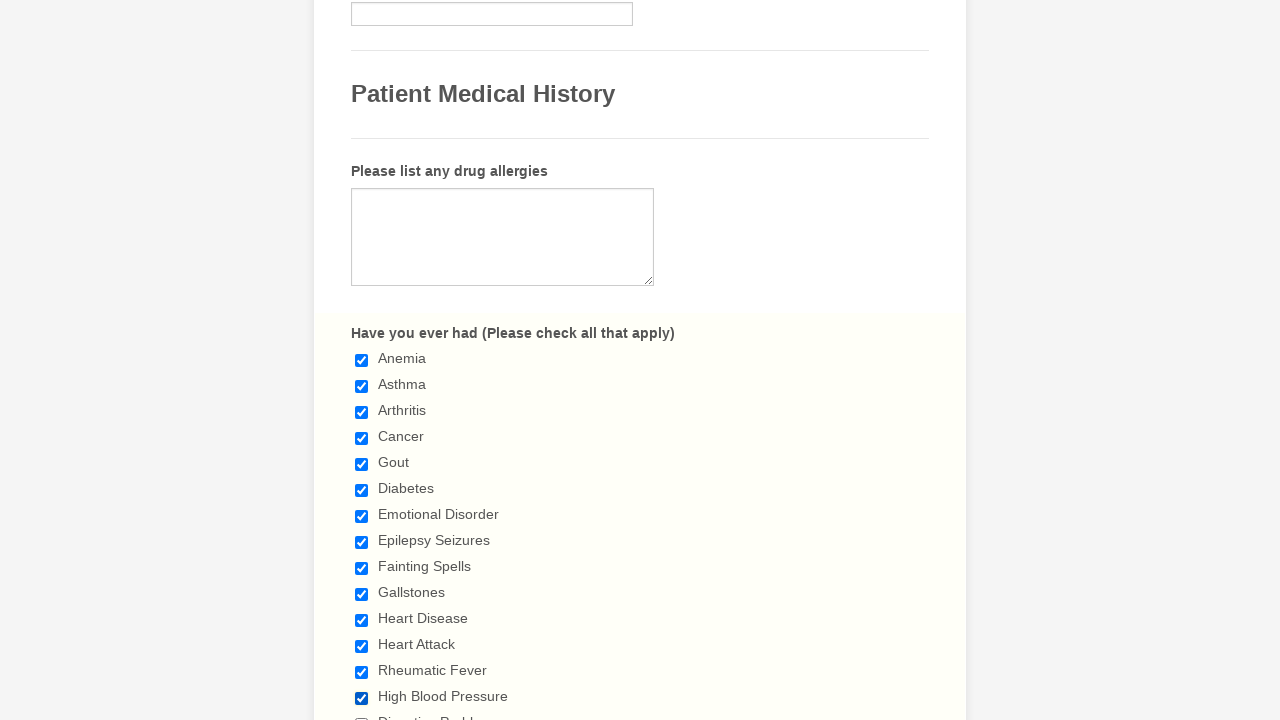

Clicked checkbox 15 to select it at (362, 714) on div.form-single-column input[type='checkbox'] >> nth=14
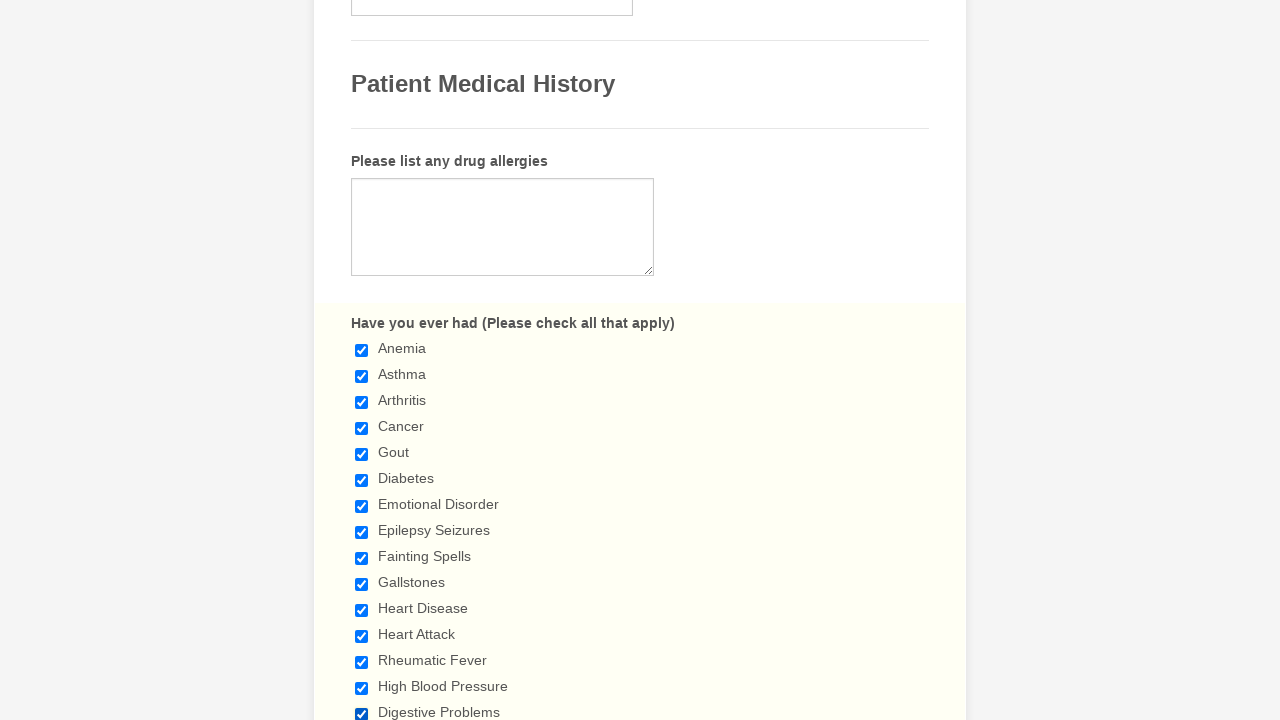

Clicked checkbox 16 to select it at (362, 360) on div.form-single-column input[type='checkbox'] >> nth=15
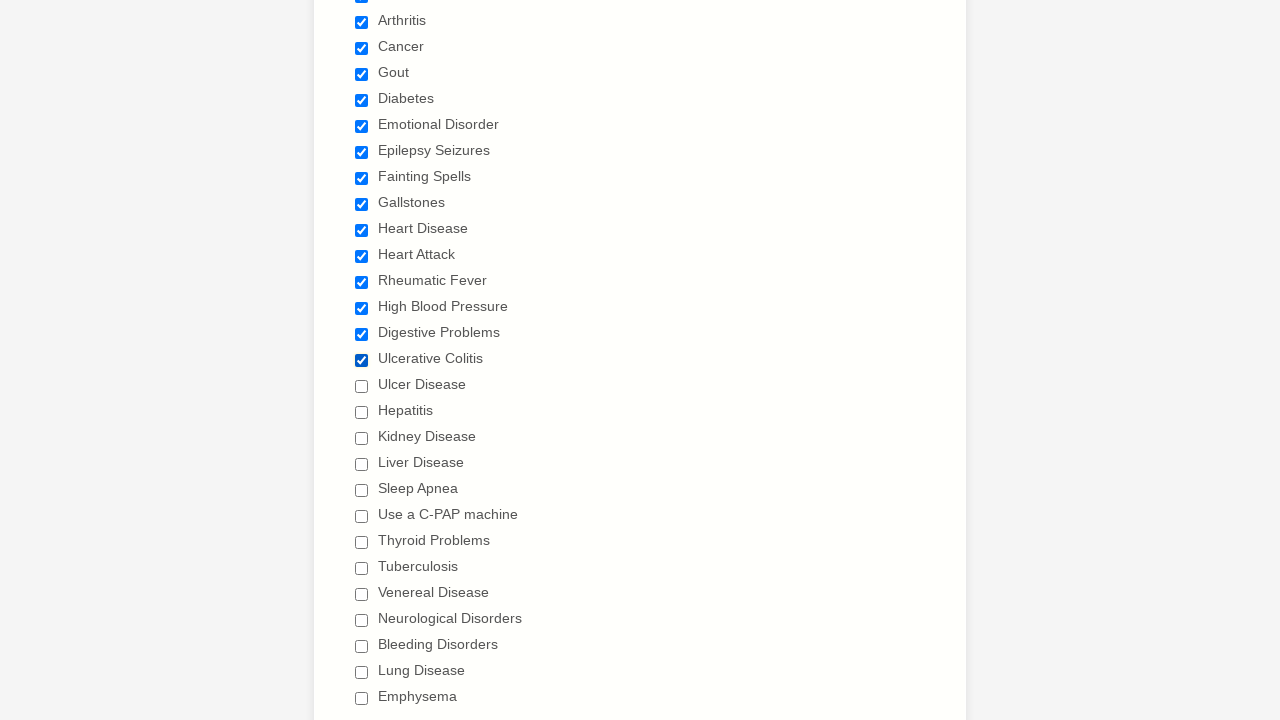

Clicked checkbox 17 to select it at (362, 386) on div.form-single-column input[type='checkbox'] >> nth=16
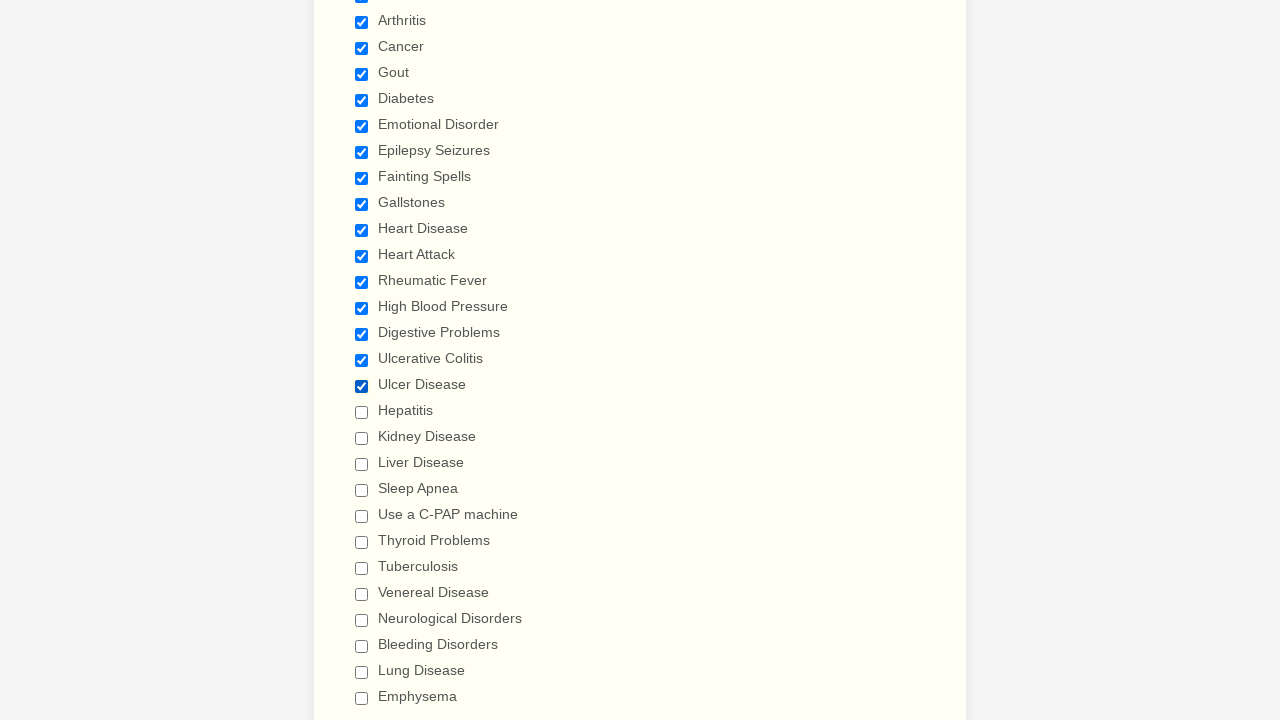

Clicked checkbox 18 to select it at (362, 412) on div.form-single-column input[type='checkbox'] >> nth=17
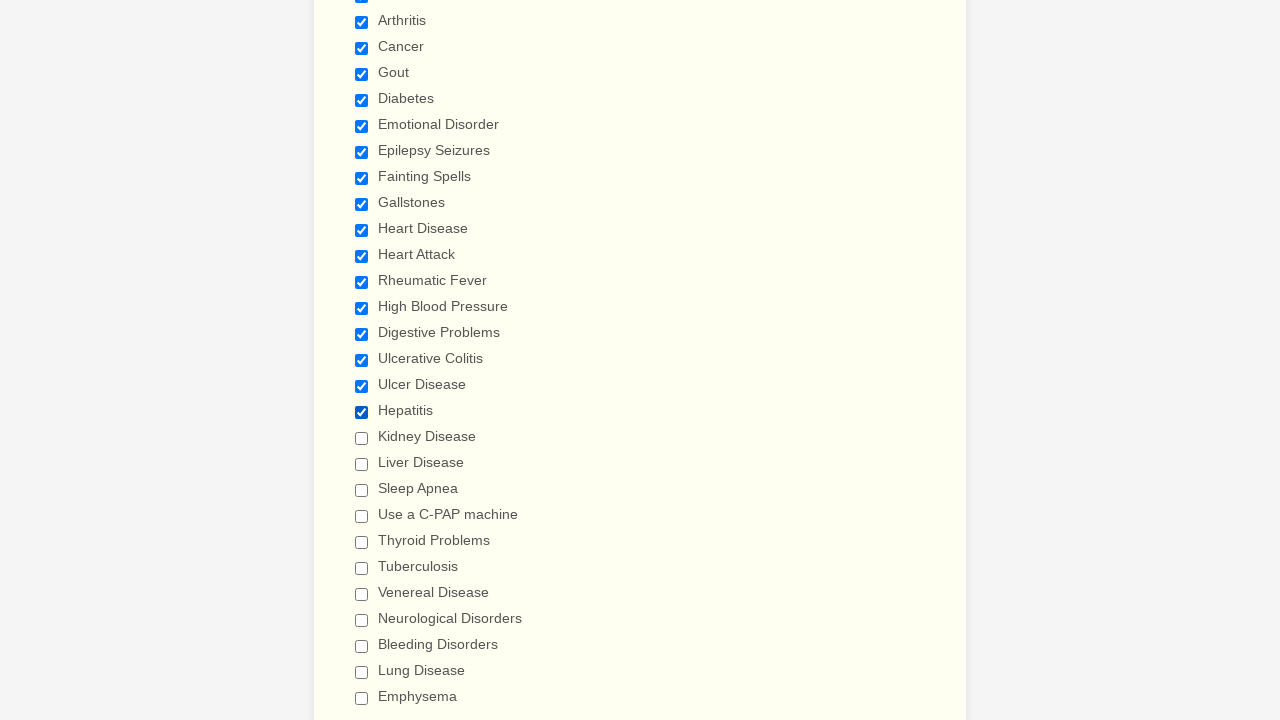

Clicked checkbox 19 to select it at (362, 438) on div.form-single-column input[type='checkbox'] >> nth=18
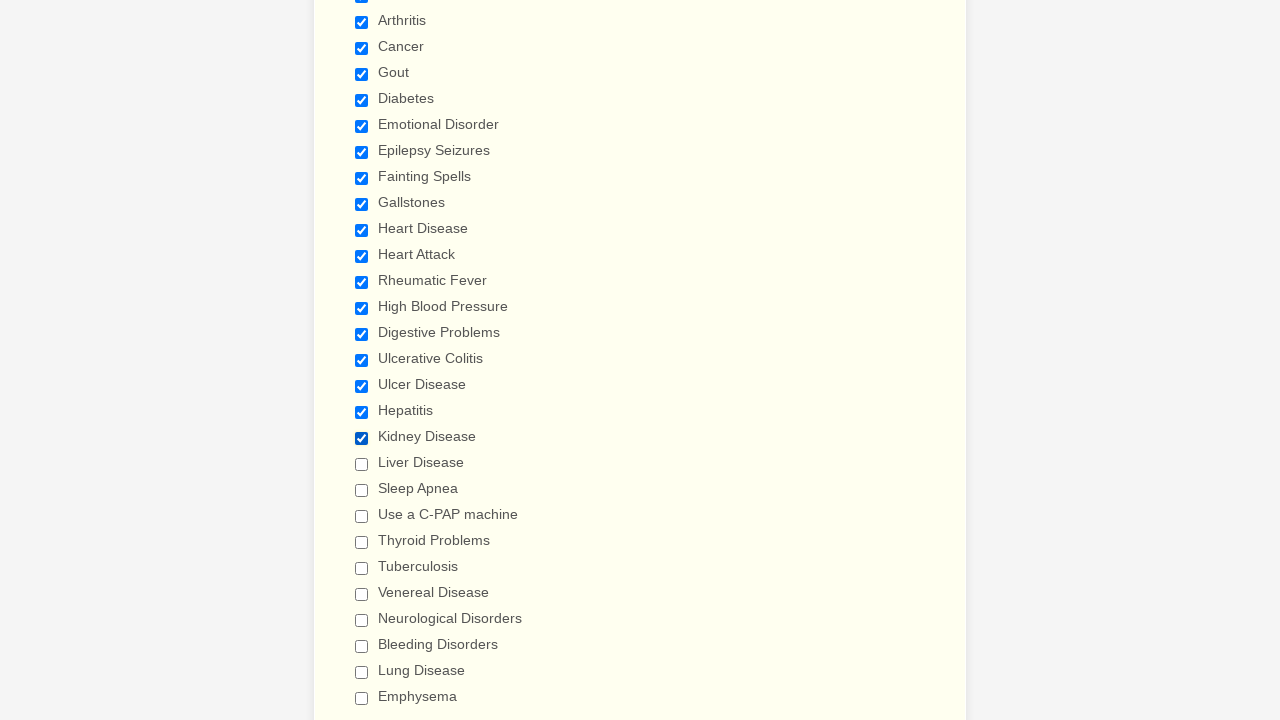

Clicked checkbox 20 to select it at (362, 464) on div.form-single-column input[type='checkbox'] >> nth=19
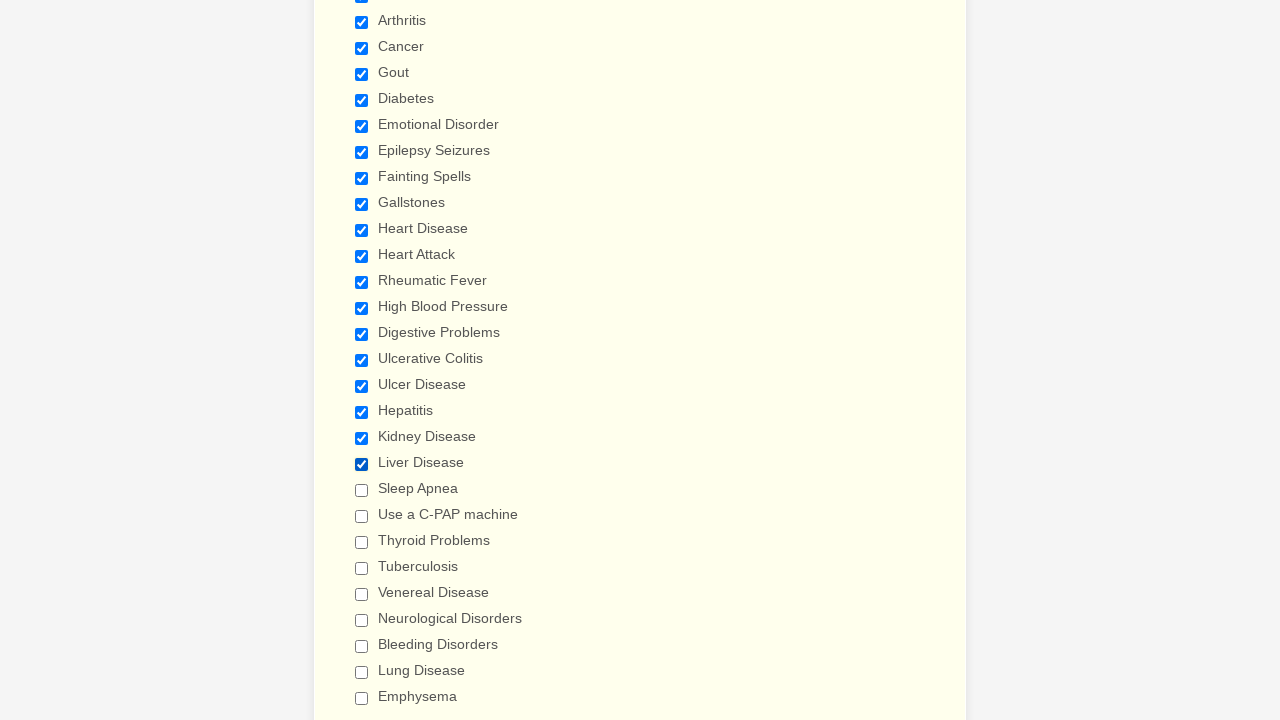

Clicked checkbox 21 to select it at (362, 490) on div.form-single-column input[type='checkbox'] >> nth=20
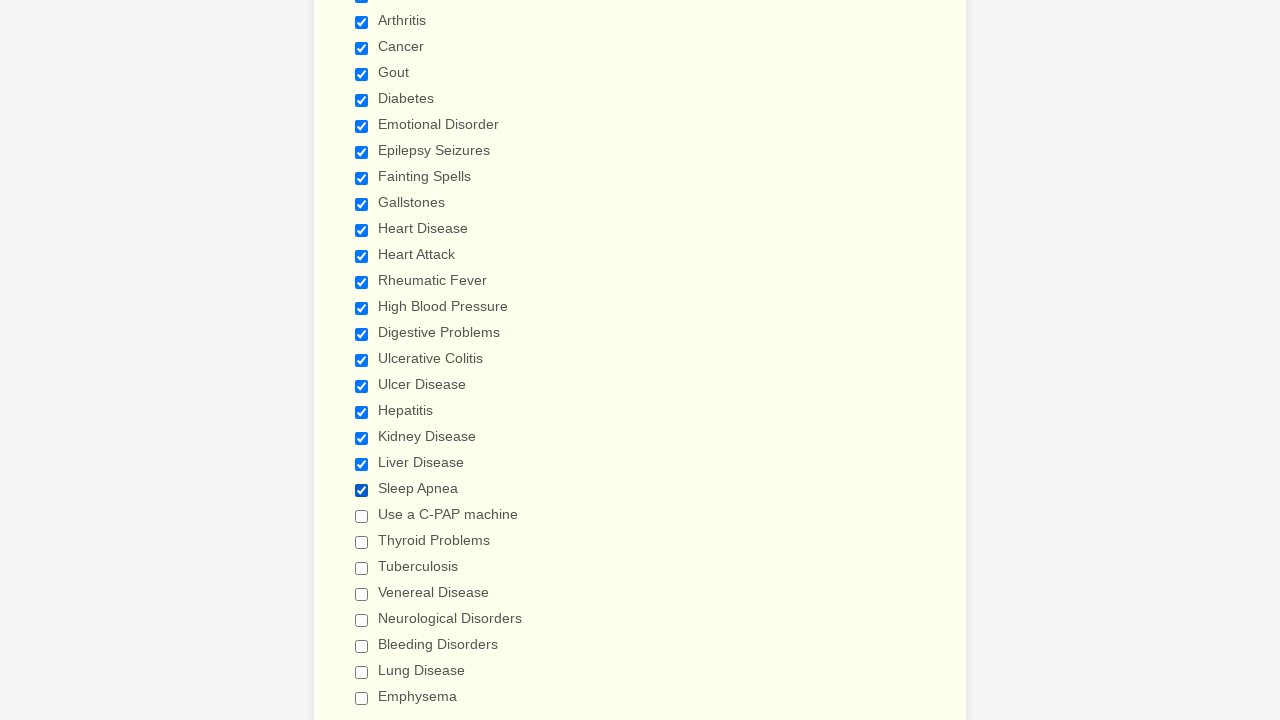

Clicked checkbox 22 to select it at (362, 516) on div.form-single-column input[type='checkbox'] >> nth=21
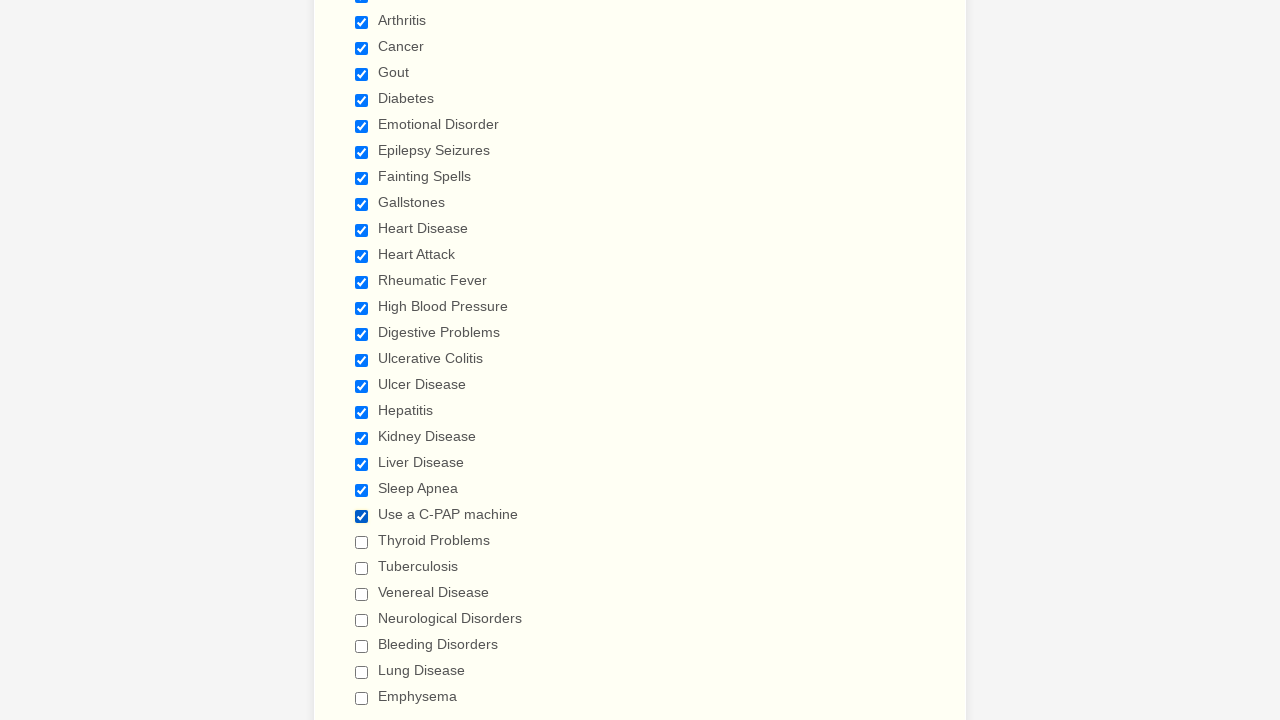

Clicked checkbox 23 to select it at (362, 542) on div.form-single-column input[type='checkbox'] >> nth=22
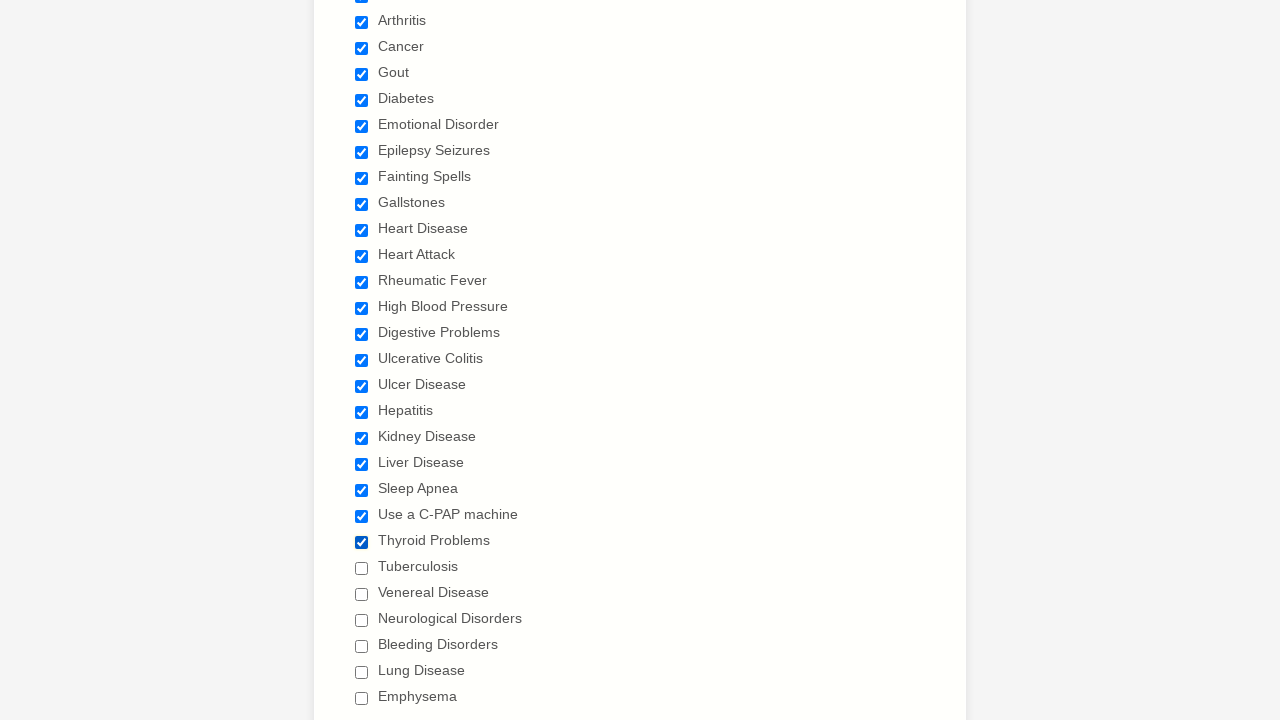

Clicked checkbox 24 to select it at (362, 568) on div.form-single-column input[type='checkbox'] >> nth=23
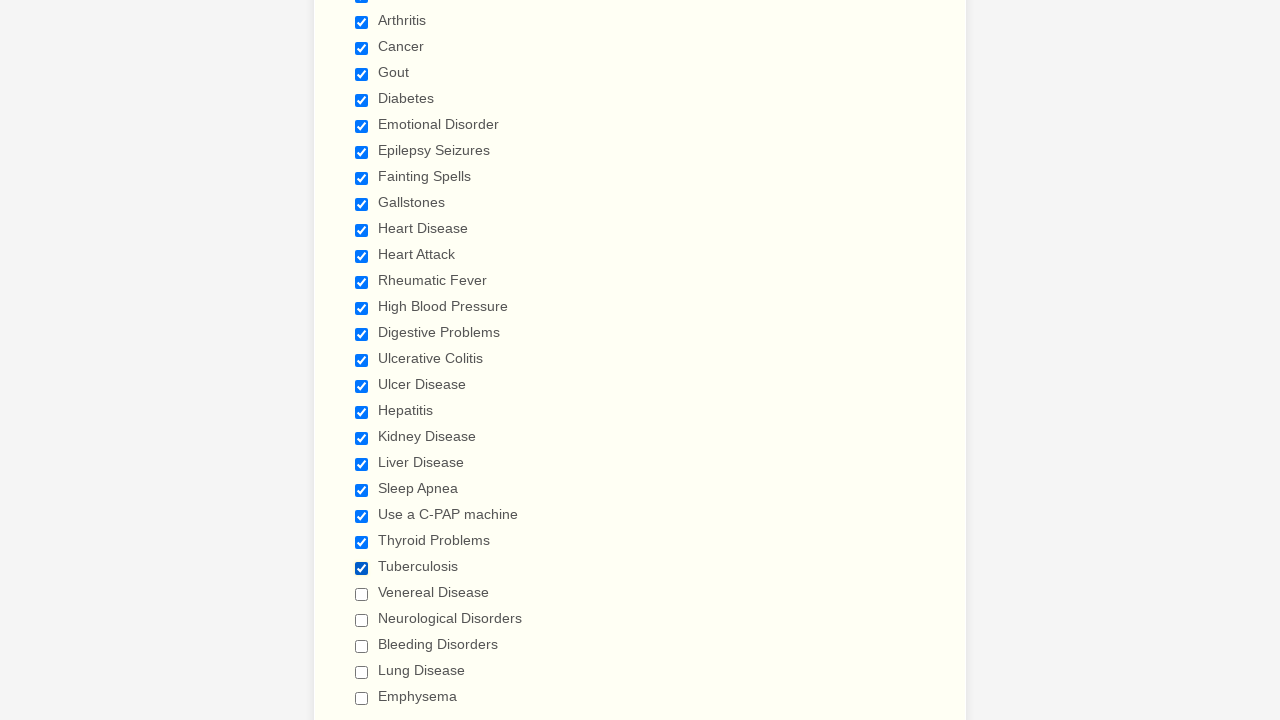

Clicked checkbox 25 to select it at (362, 594) on div.form-single-column input[type='checkbox'] >> nth=24
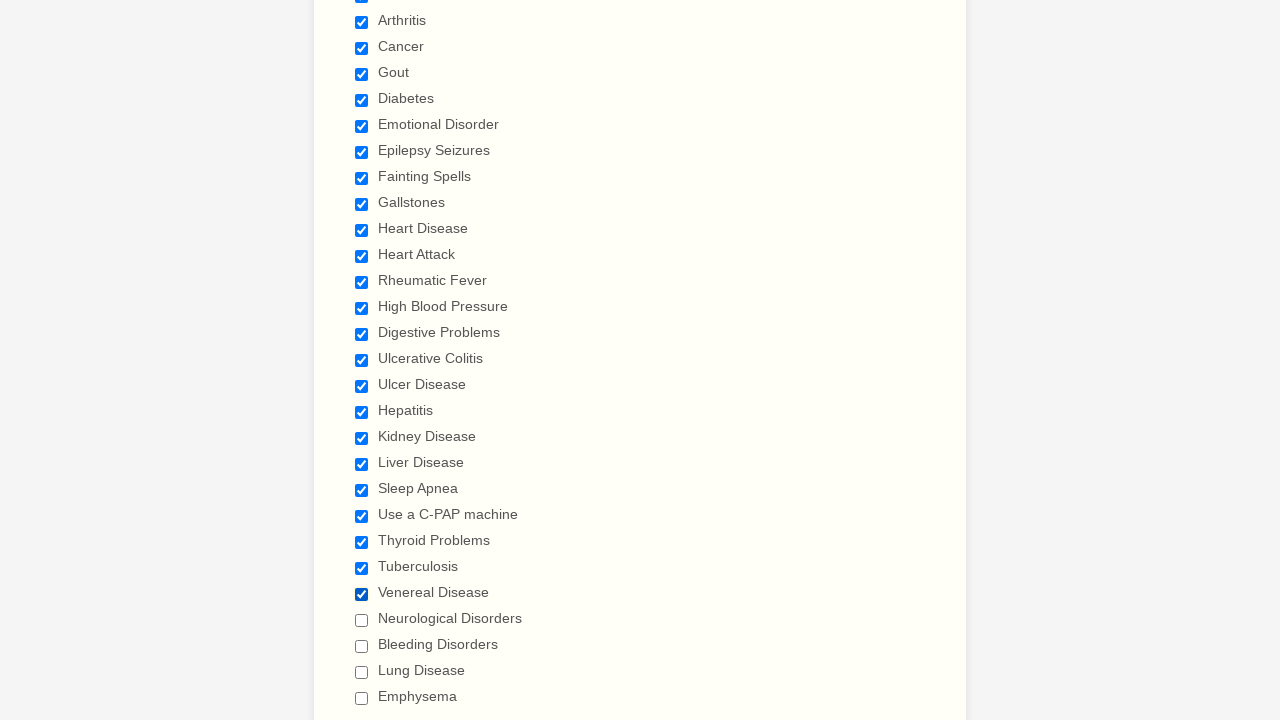

Clicked checkbox 26 to select it at (362, 620) on div.form-single-column input[type='checkbox'] >> nth=25
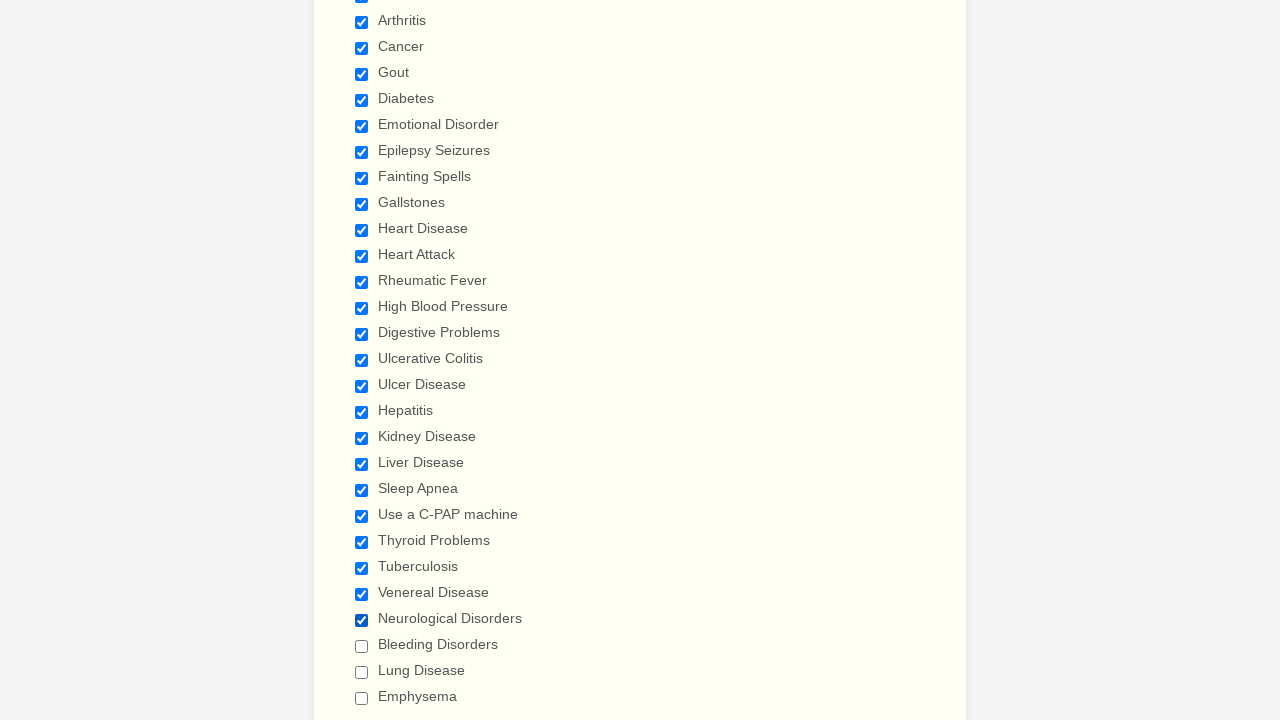

Clicked checkbox 27 to select it at (362, 646) on div.form-single-column input[type='checkbox'] >> nth=26
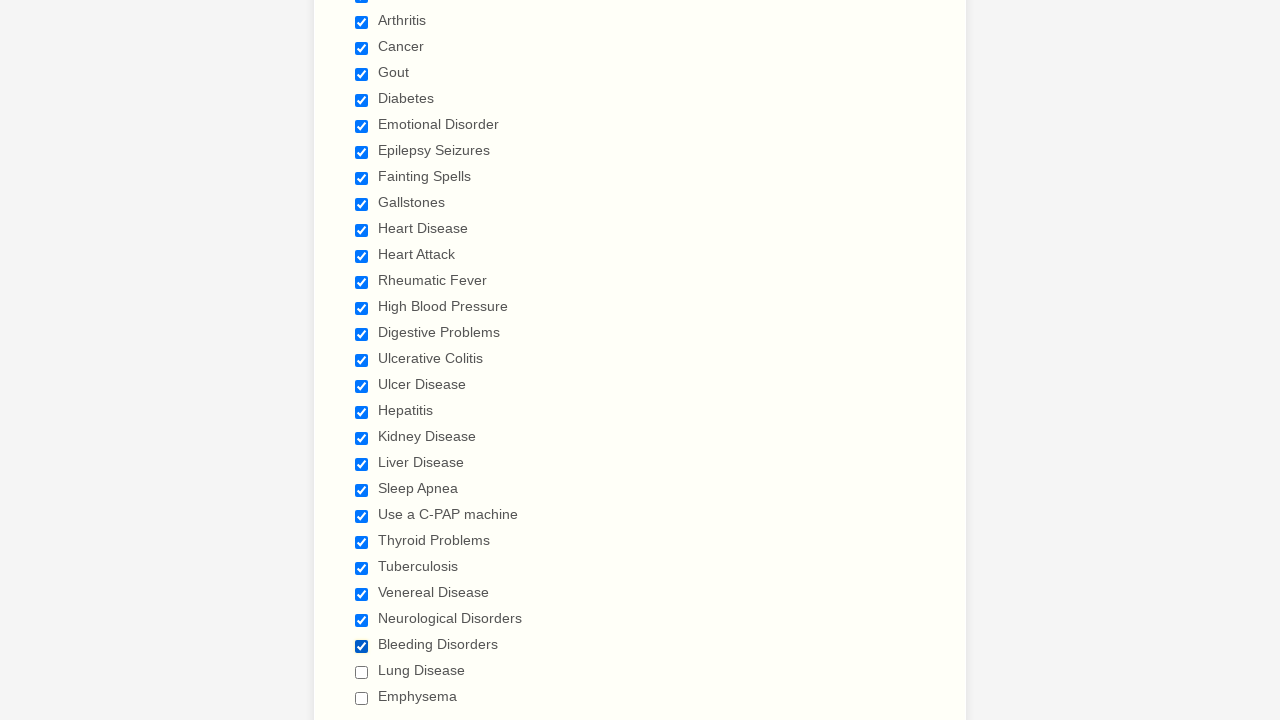

Clicked checkbox 28 to select it at (362, 672) on div.form-single-column input[type='checkbox'] >> nth=27
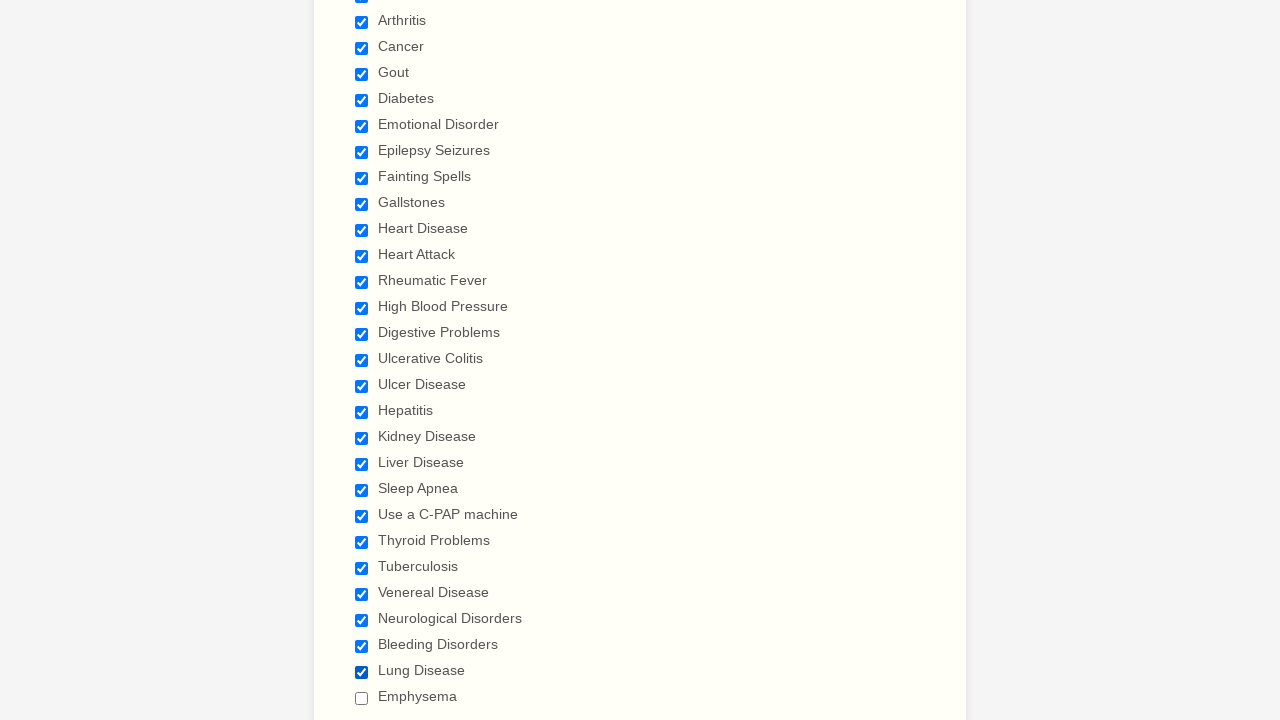

Clicked checkbox 29 to select it at (362, 698) on div.form-single-column input[type='checkbox'] >> nth=28
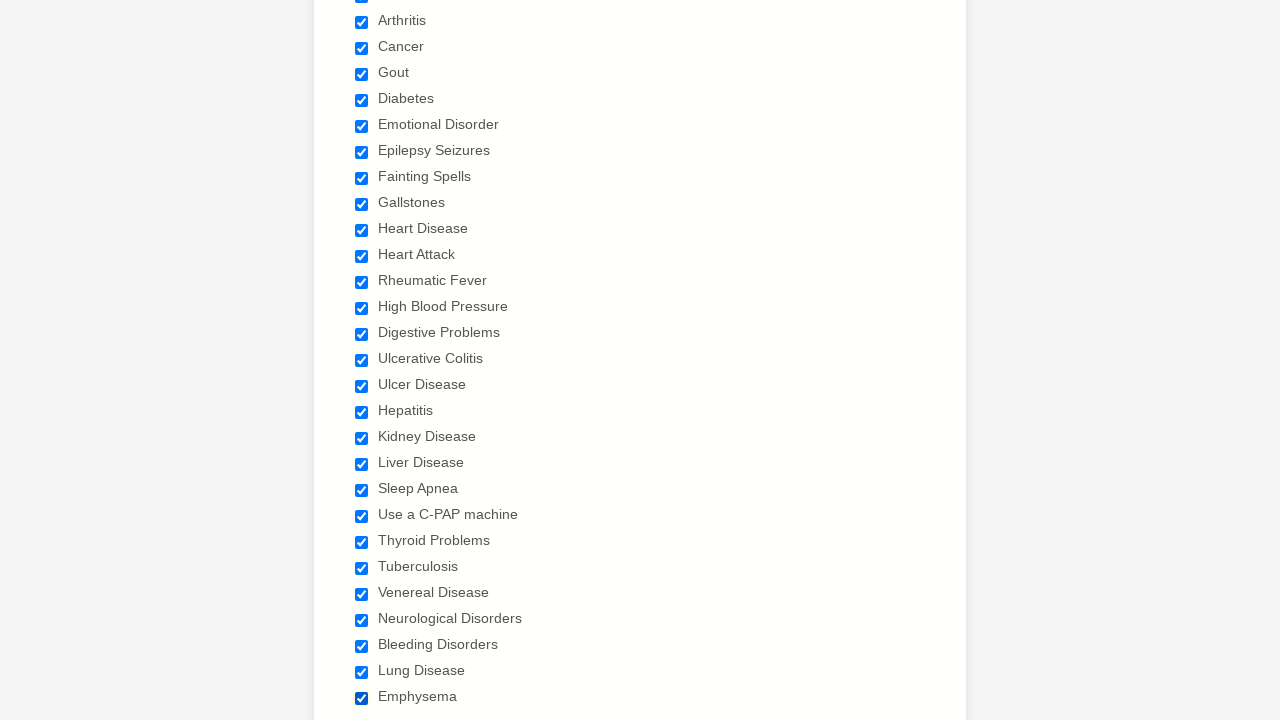

Verified checkbox 1 is selected
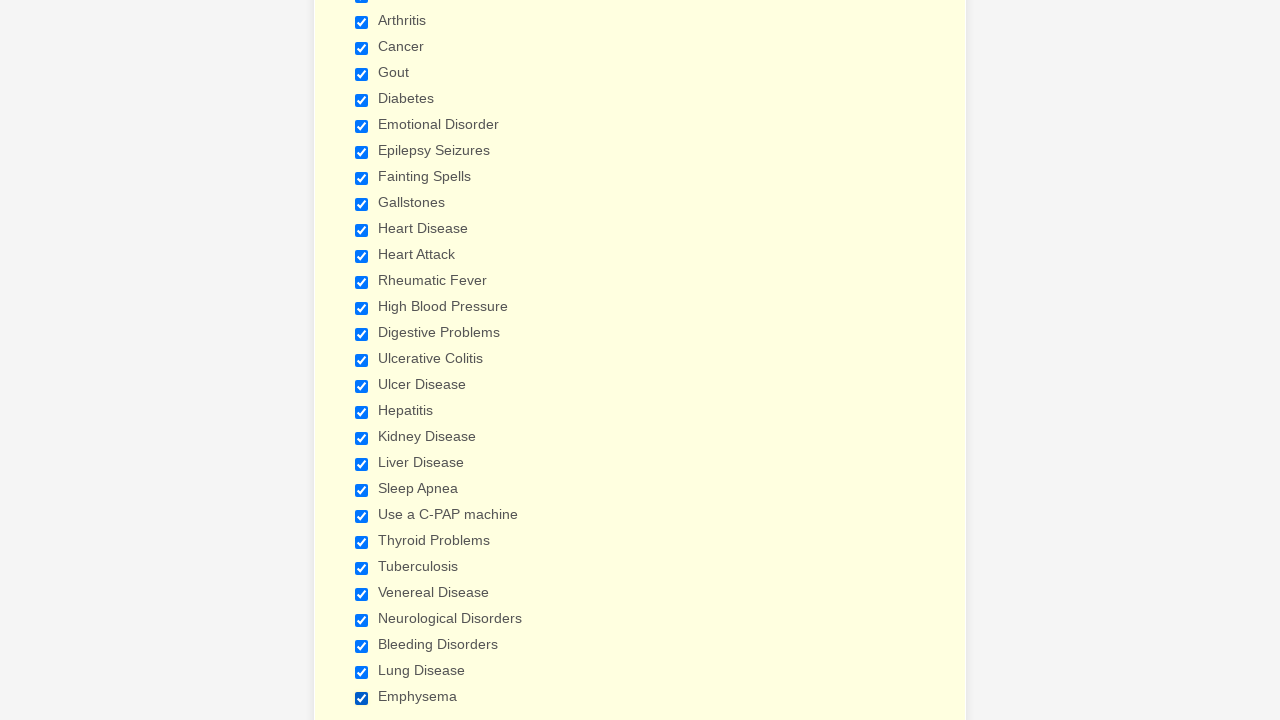

Verified checkbox 2 is selected
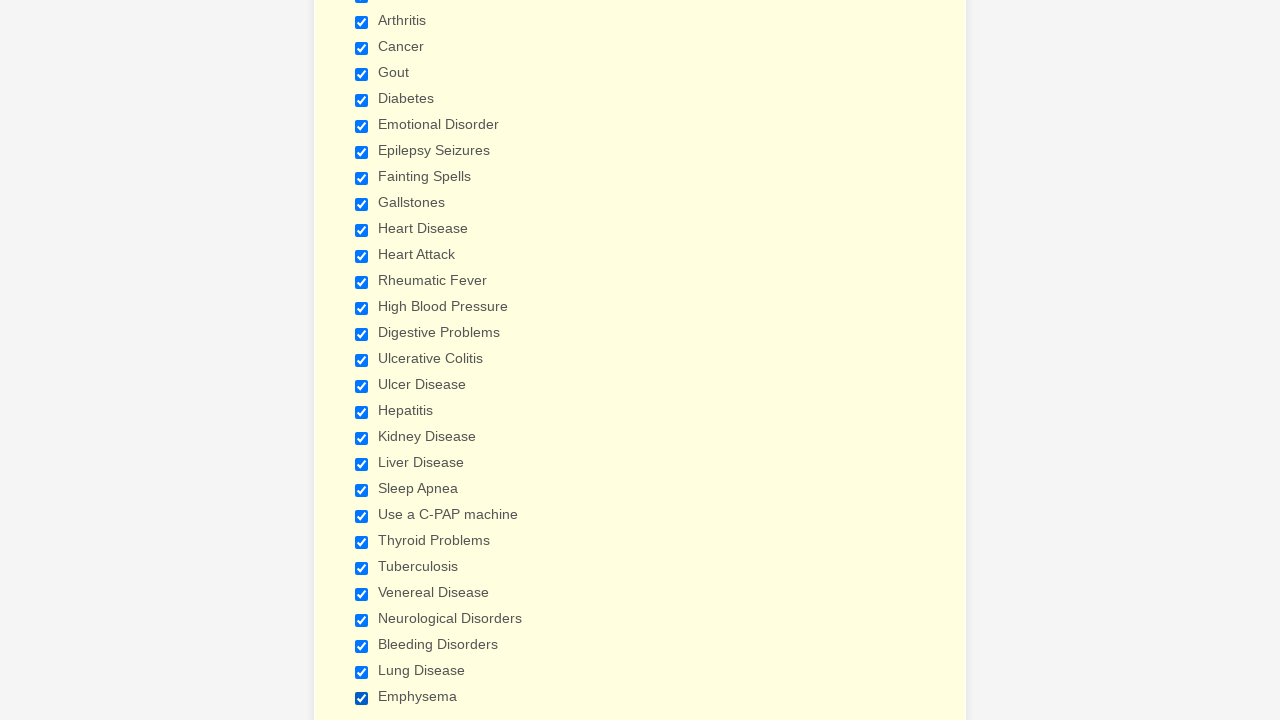

Verified checkbox 3 is selected
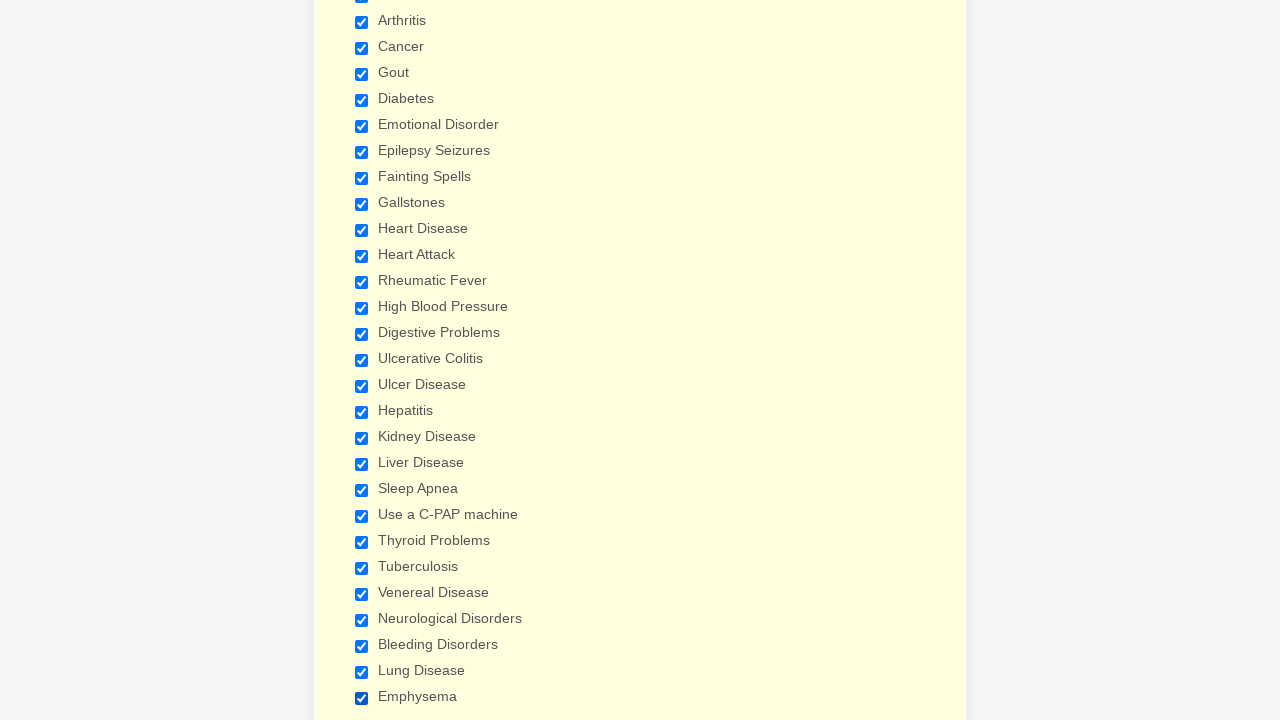

Verified checkbox 4 is selected
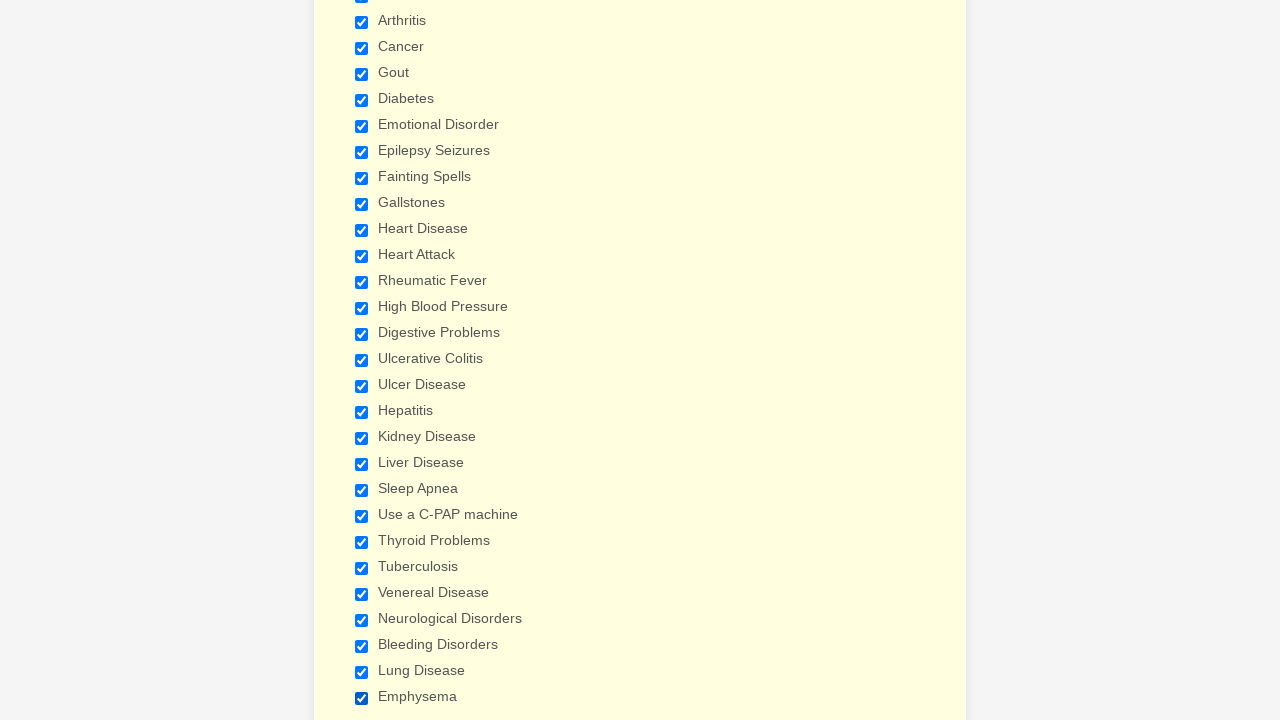

Verified checkbox 5 is selected
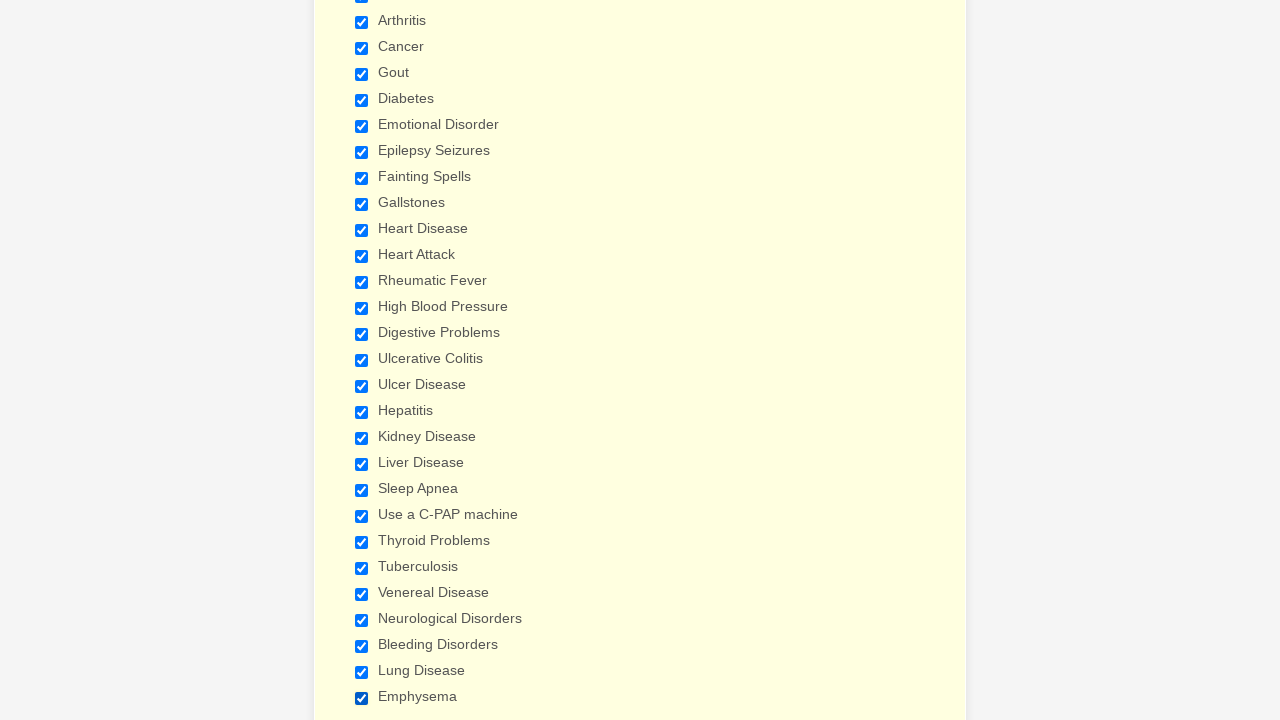

Verified checkbox 6 is selected
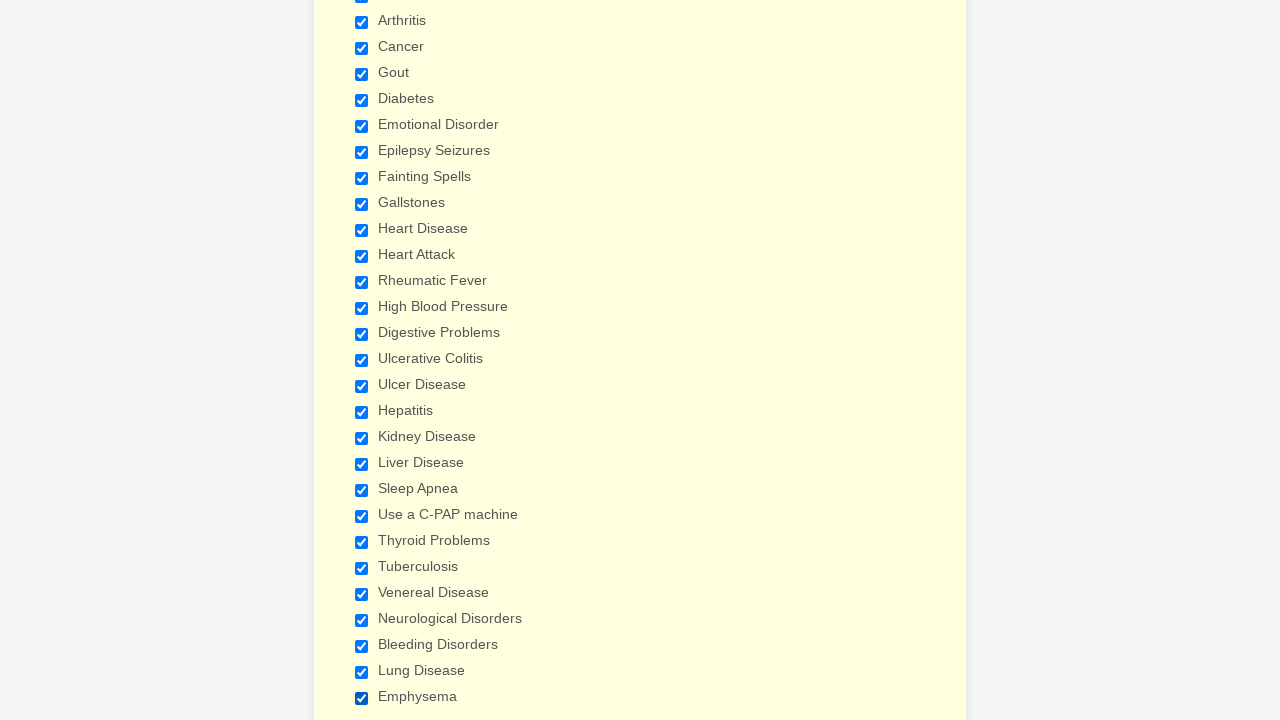

Verified checkbox 7 is selected
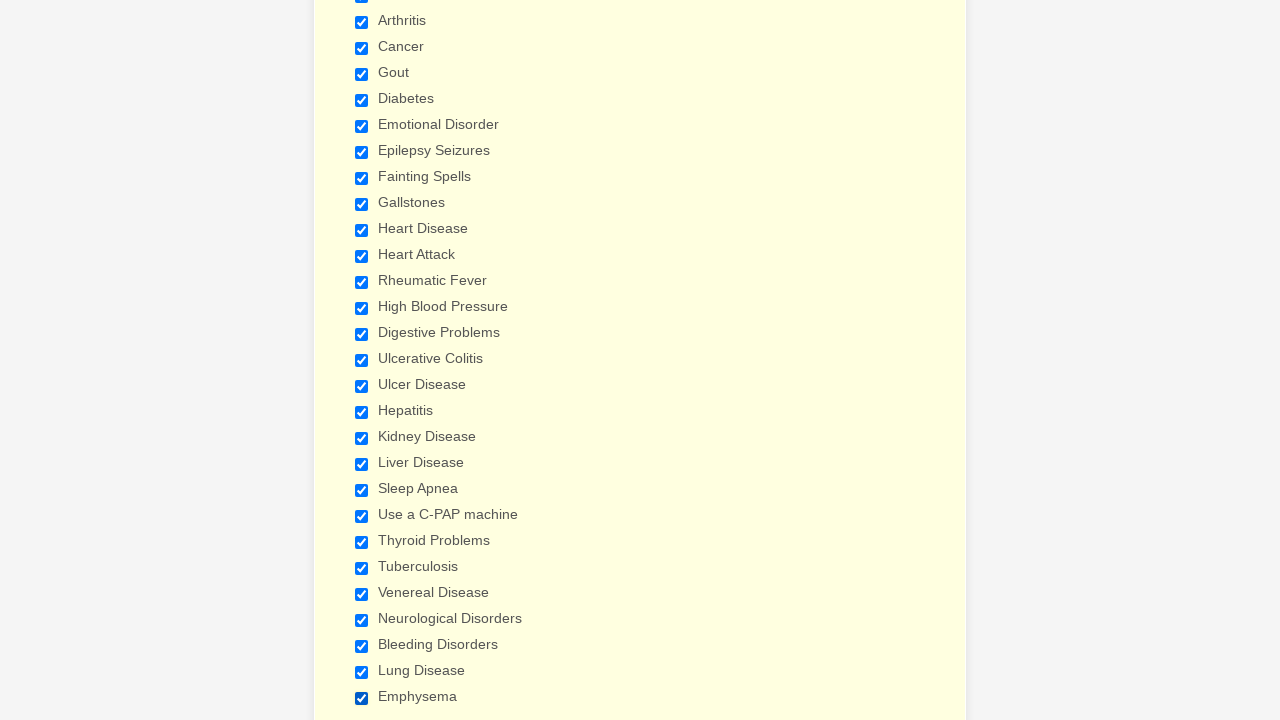

Verified checkbox 8 is selected
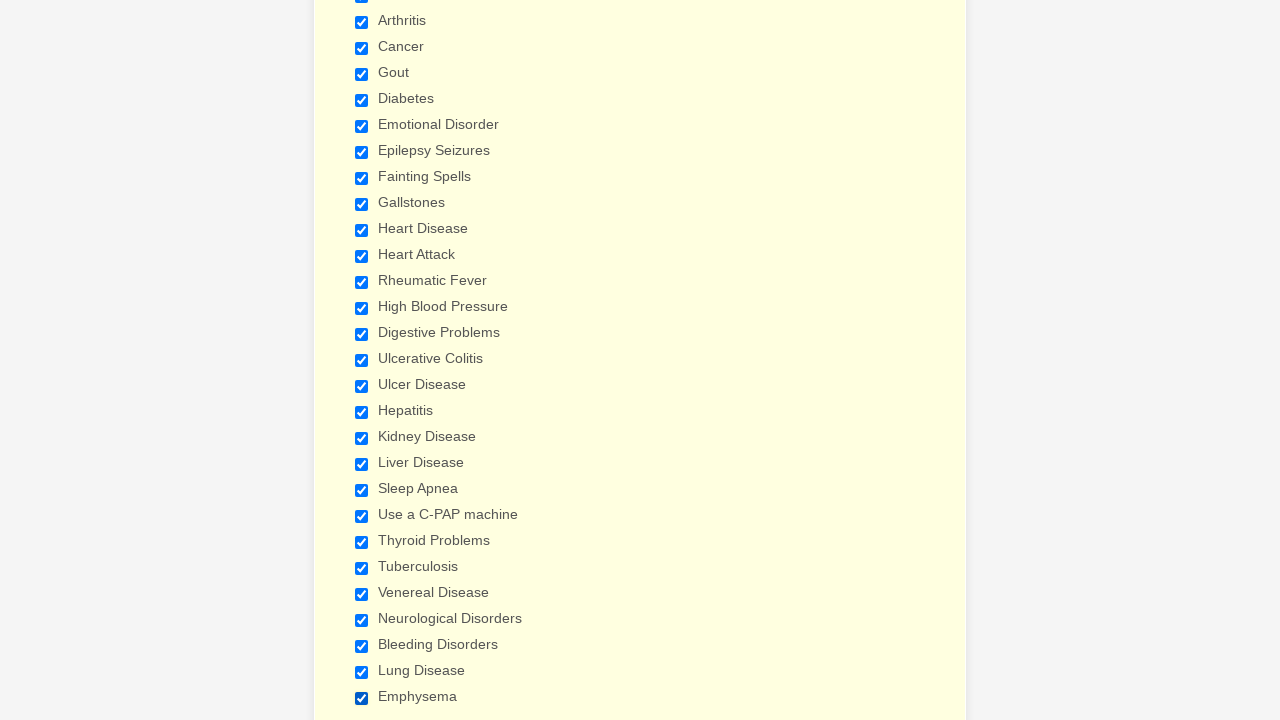

Verified checkbox 9 is selected
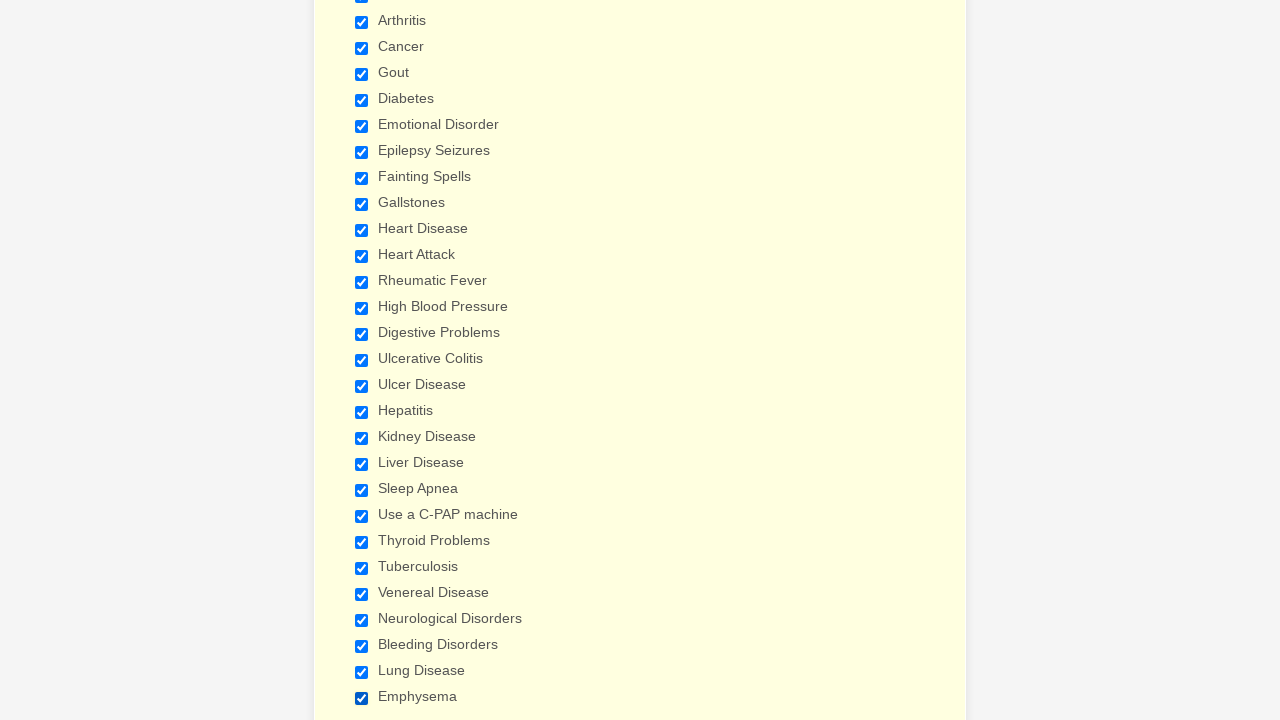

Verified checkbox 10 is selected
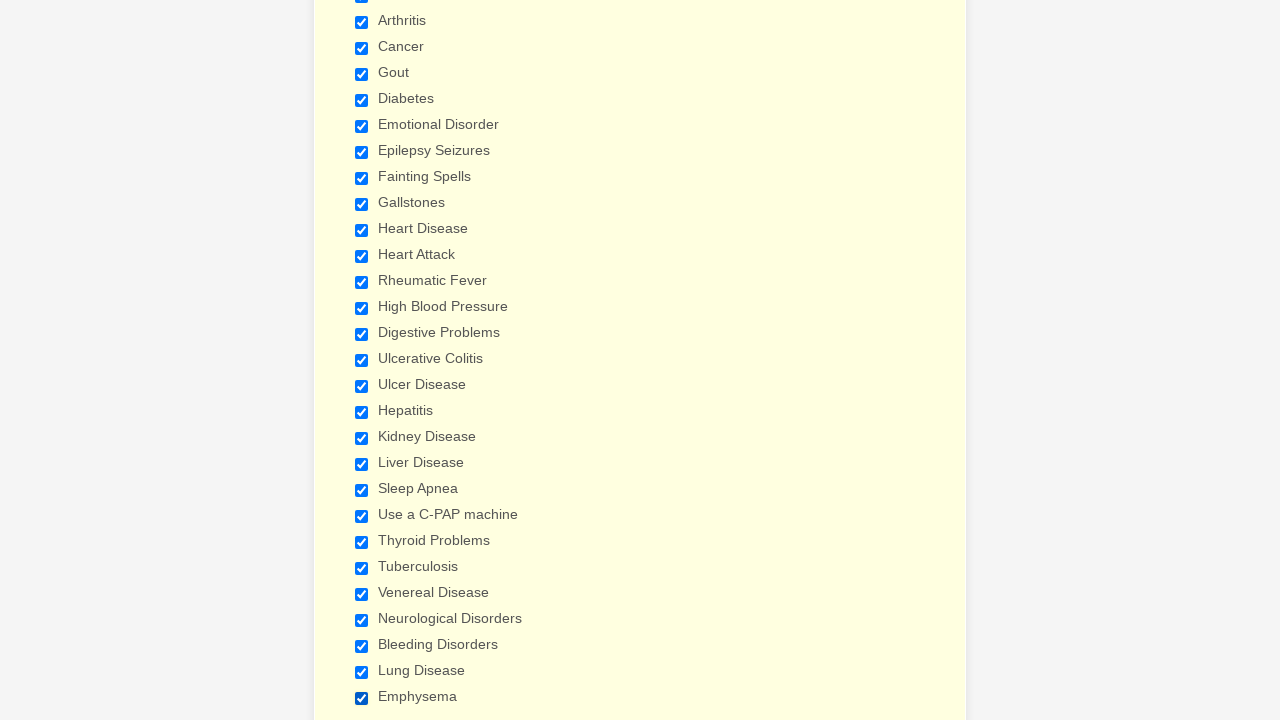

Verified checkbox 11 is selected
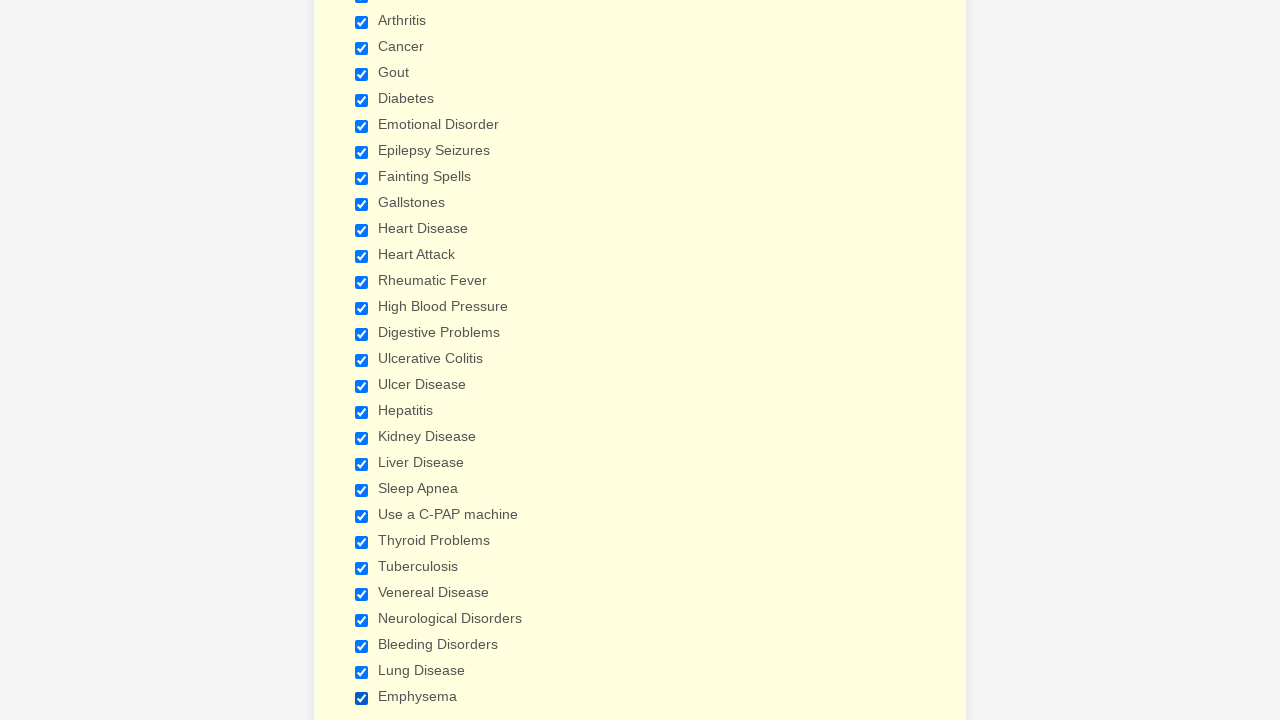

Verified checkbox 12 is selected
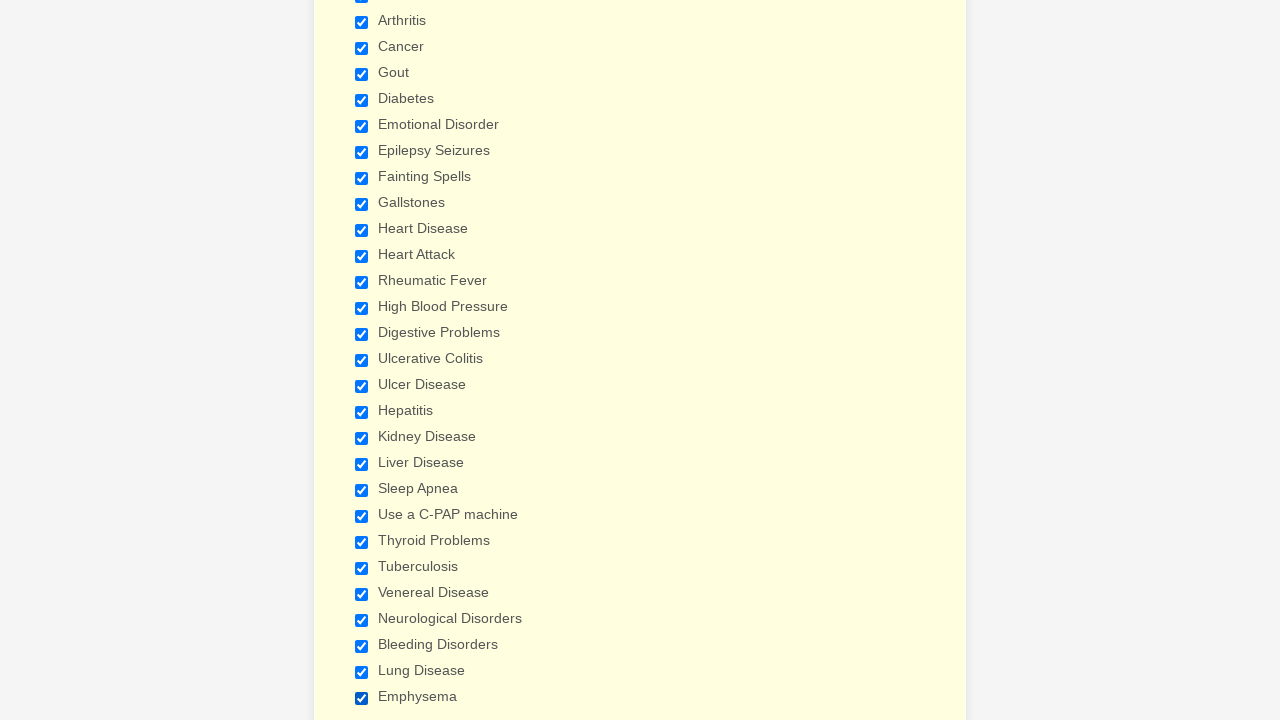

Verified checkbox 13 is selected
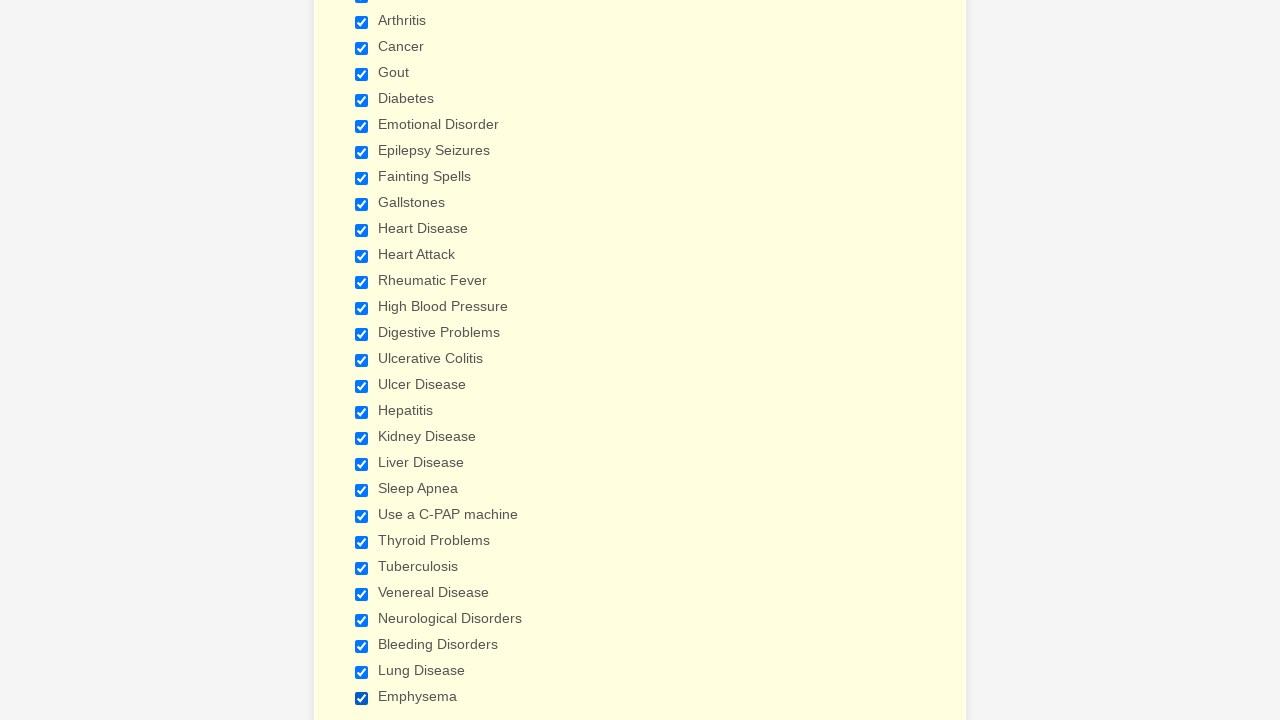

Verified checkbox 14 is selected
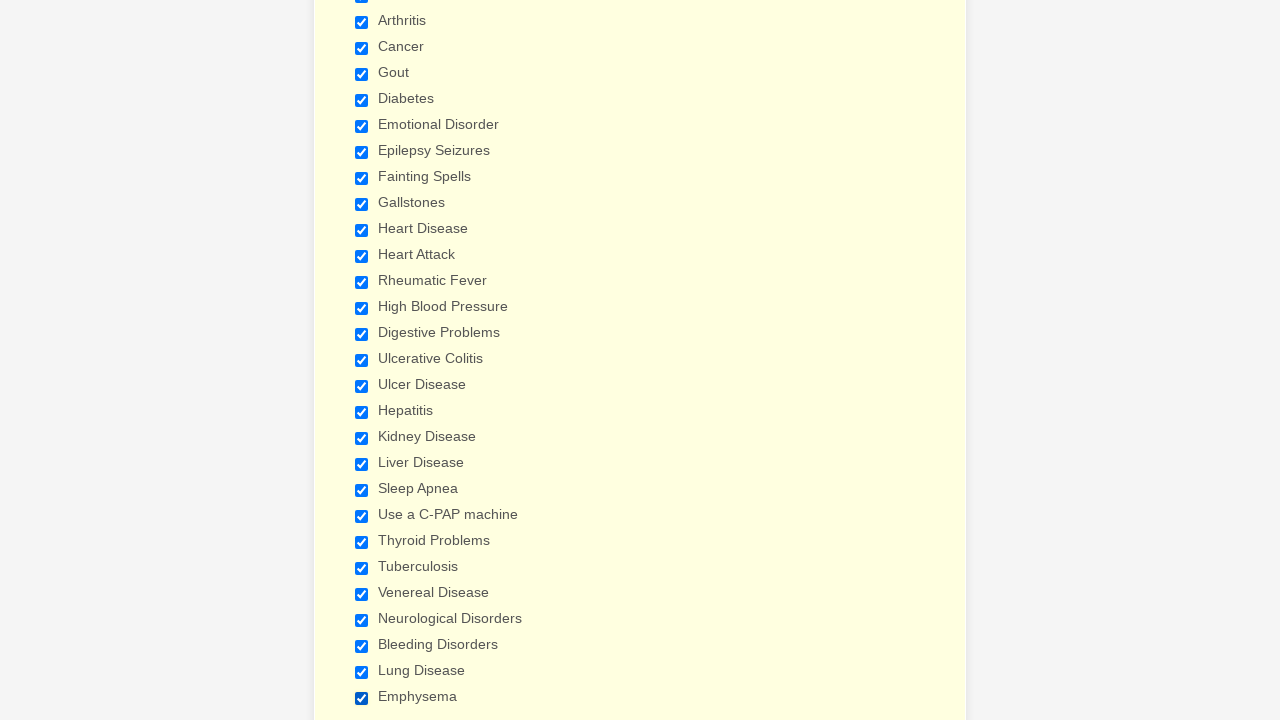

Verified checkbox 15 is selected
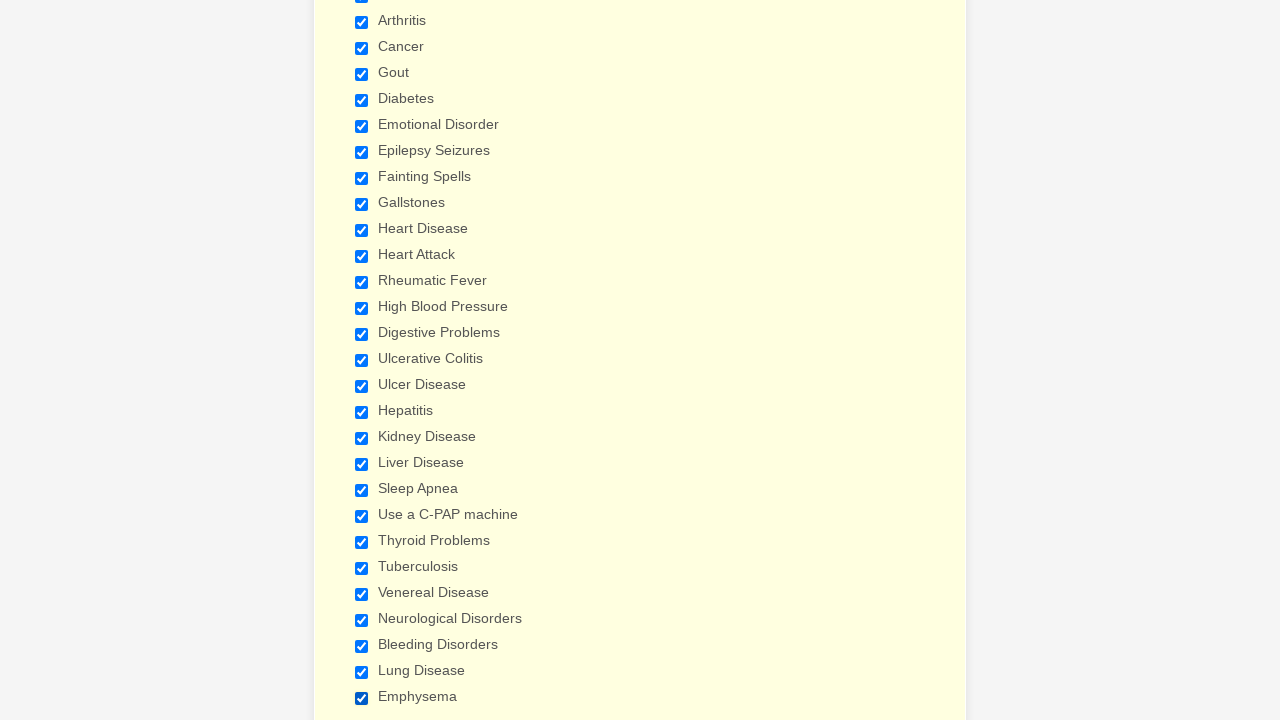

Verified checkbox 16 is selected
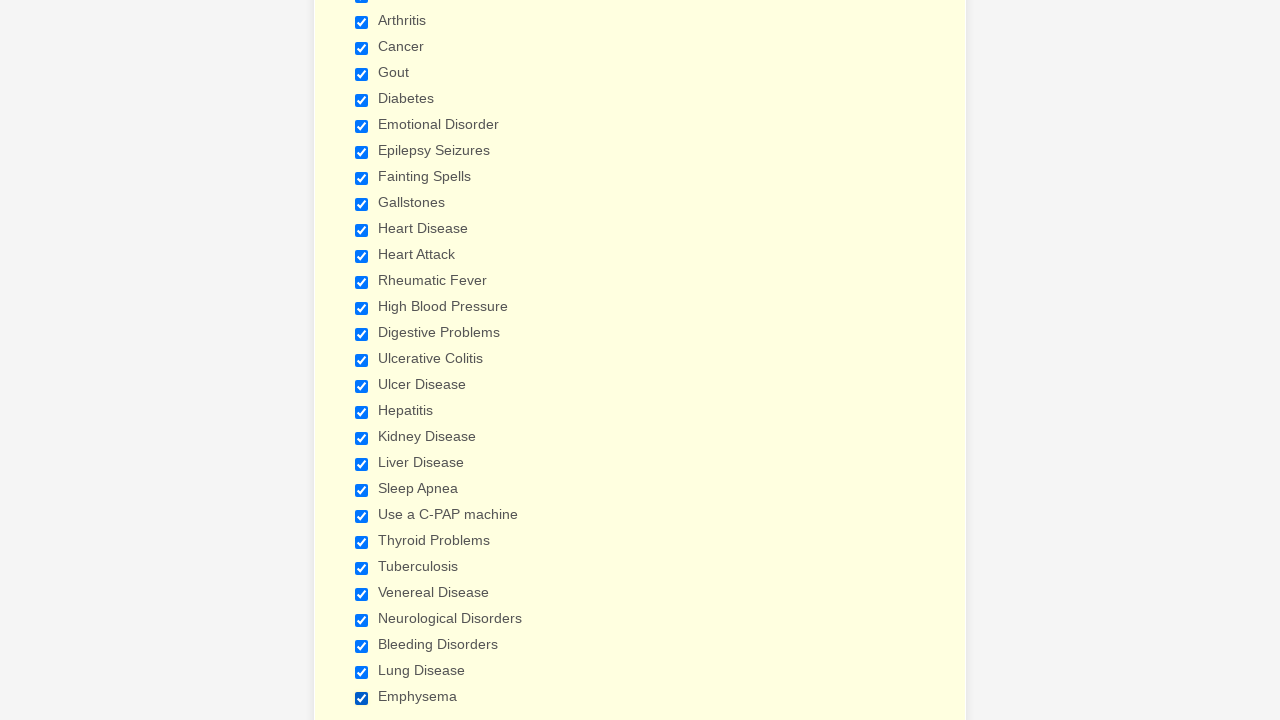

Verified checkbox 17 is selected
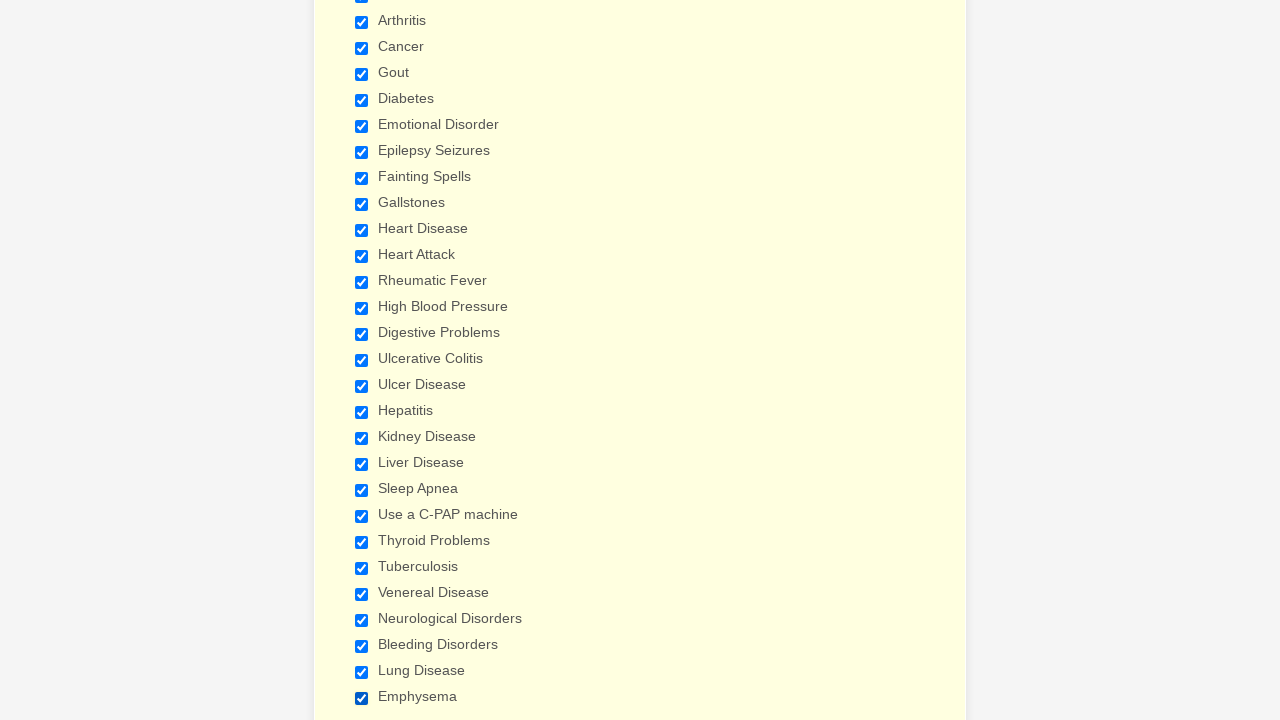

Verified checkbox 18 is selected
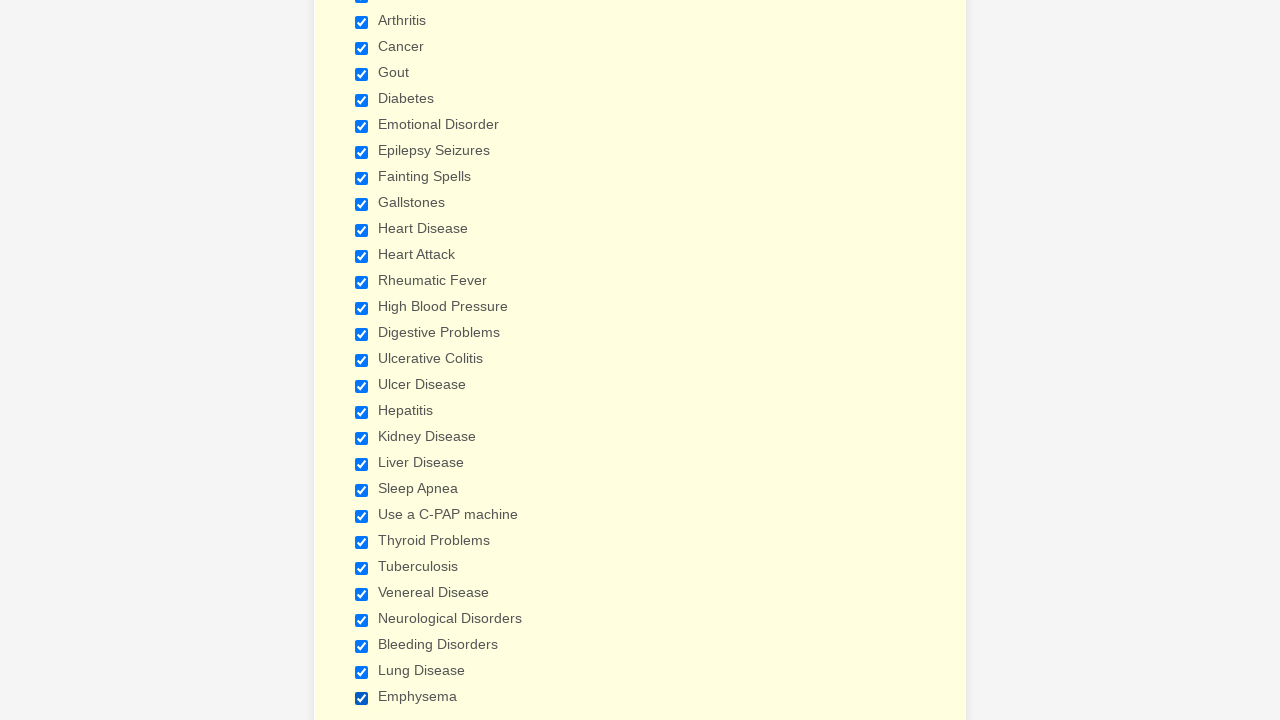

Verified checkbox 19 is selected
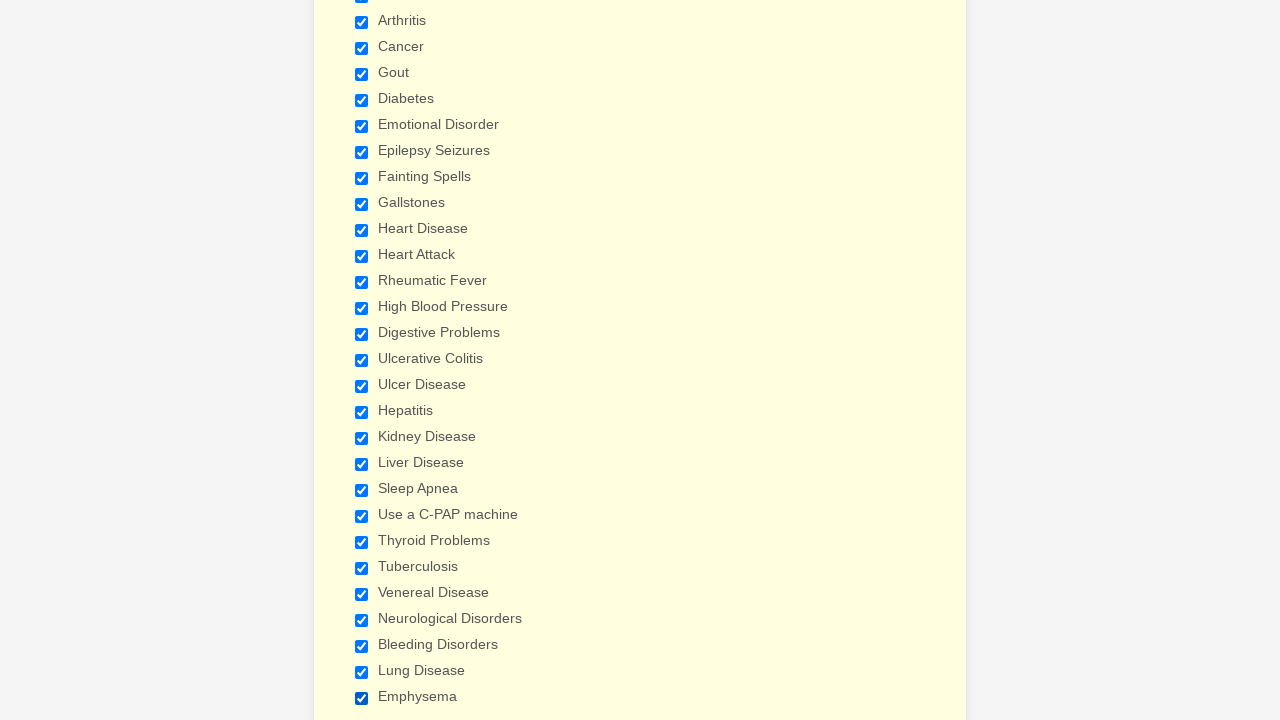

Verified checkbox 20 is selected
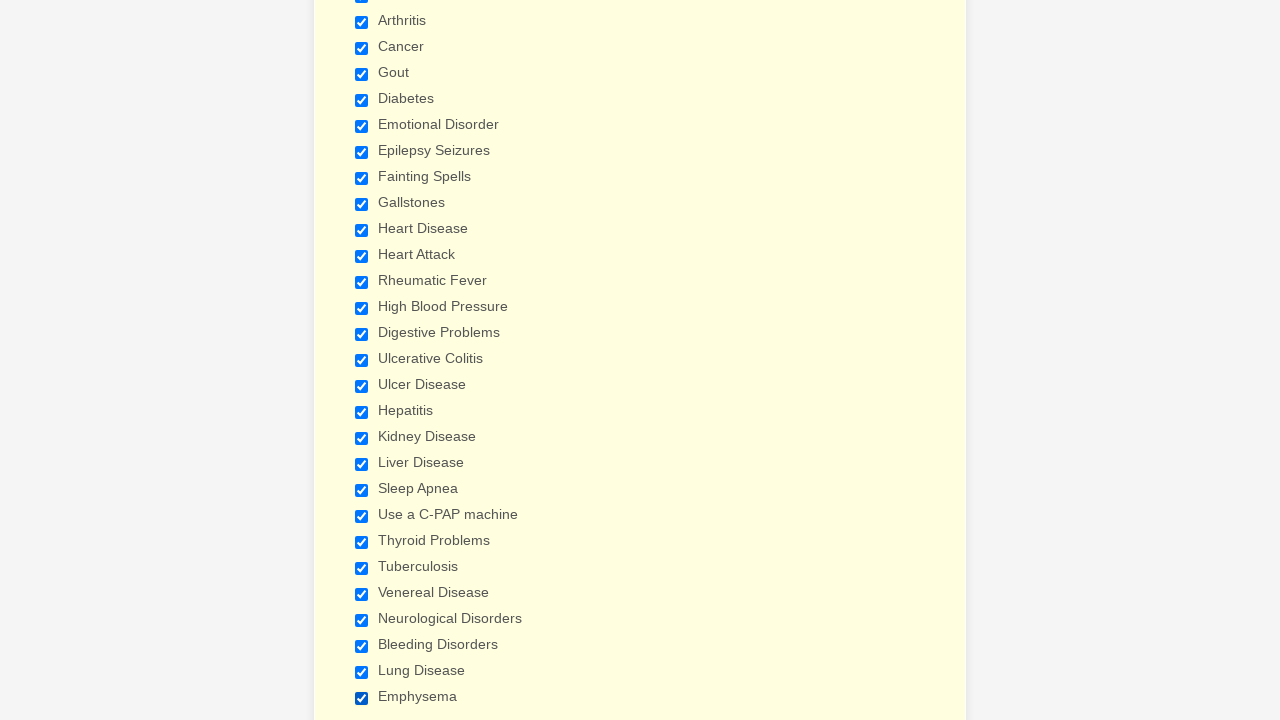

Verified checkbox 21 is selected
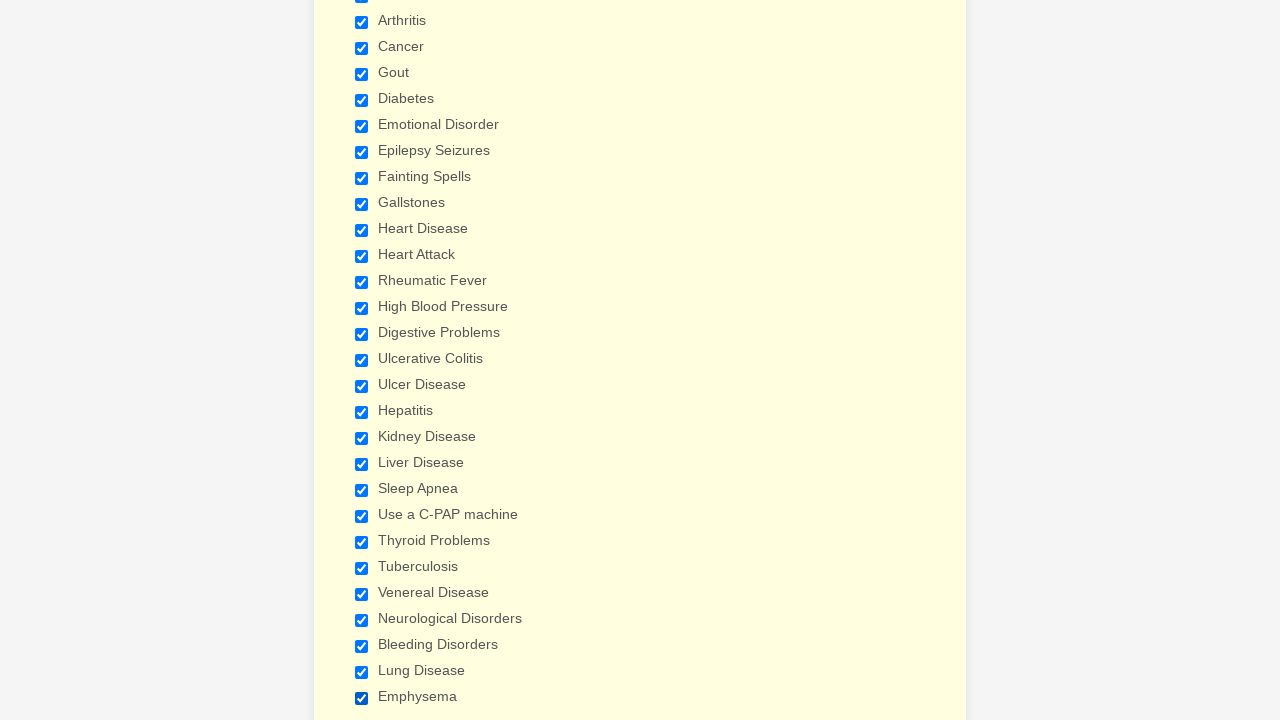

Verified checkbox 22 is selected
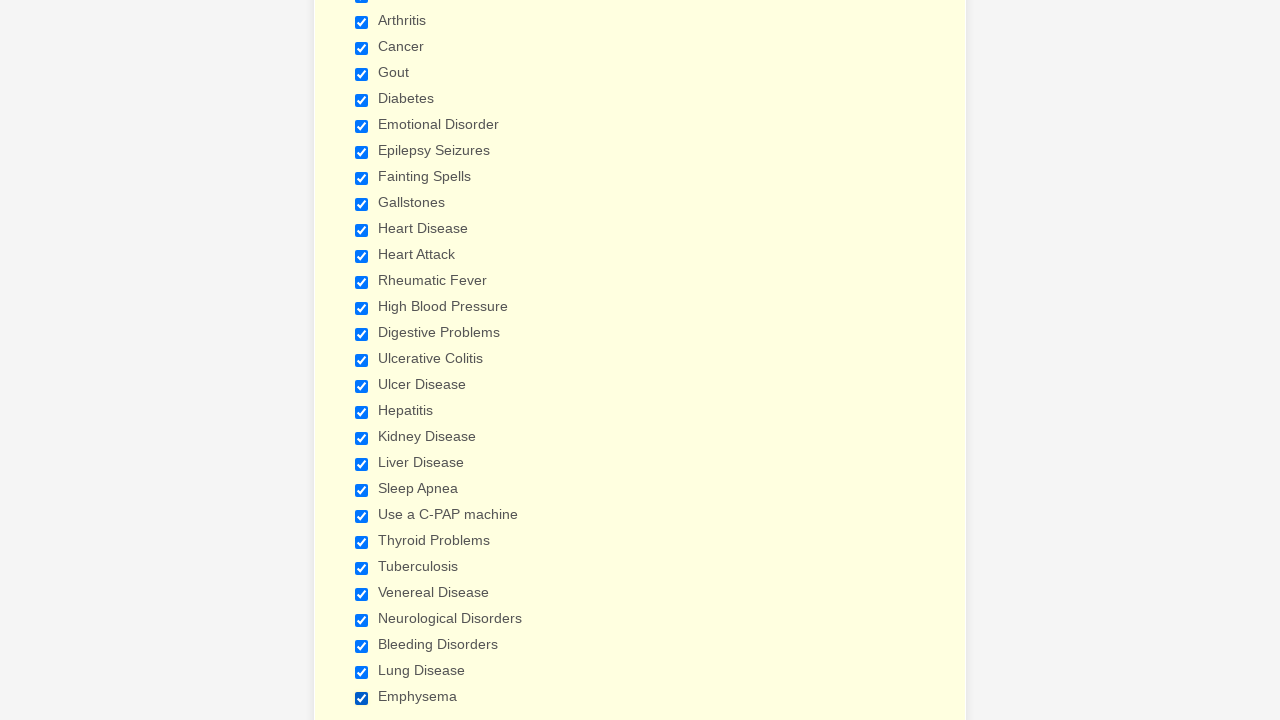

Verified checkbox 23 is selected
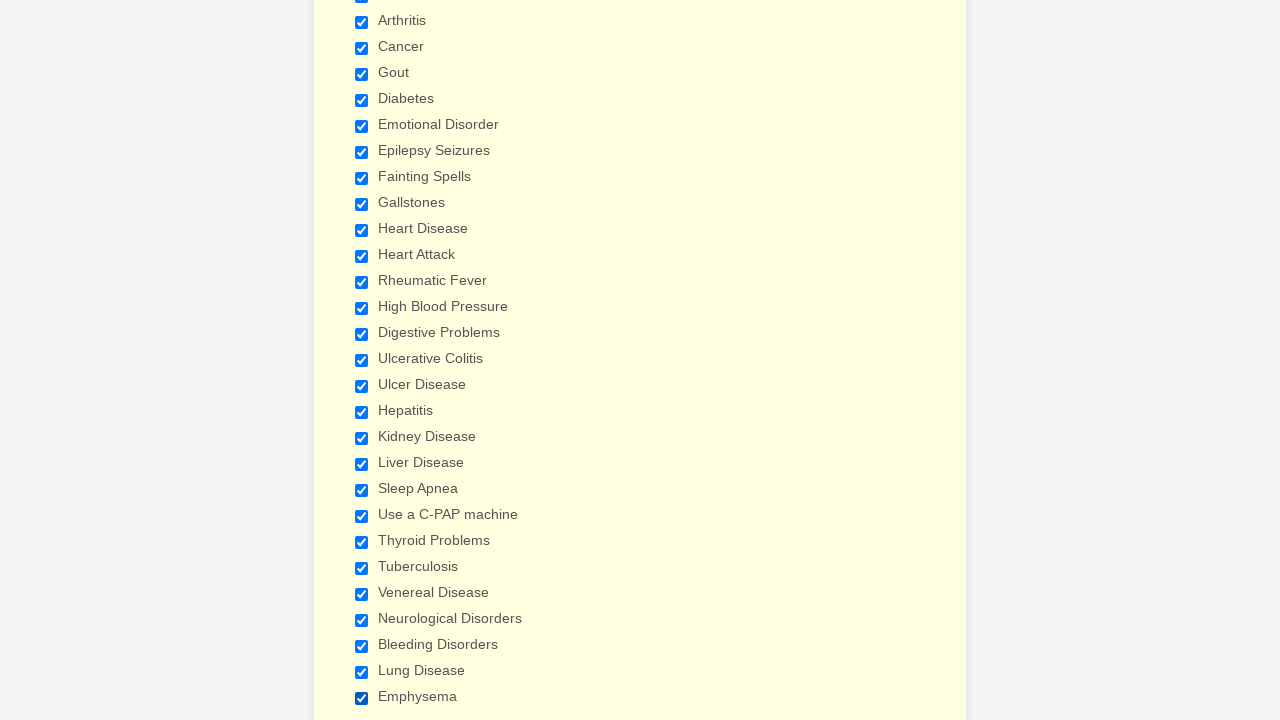

Verified checkbox 24 is selected
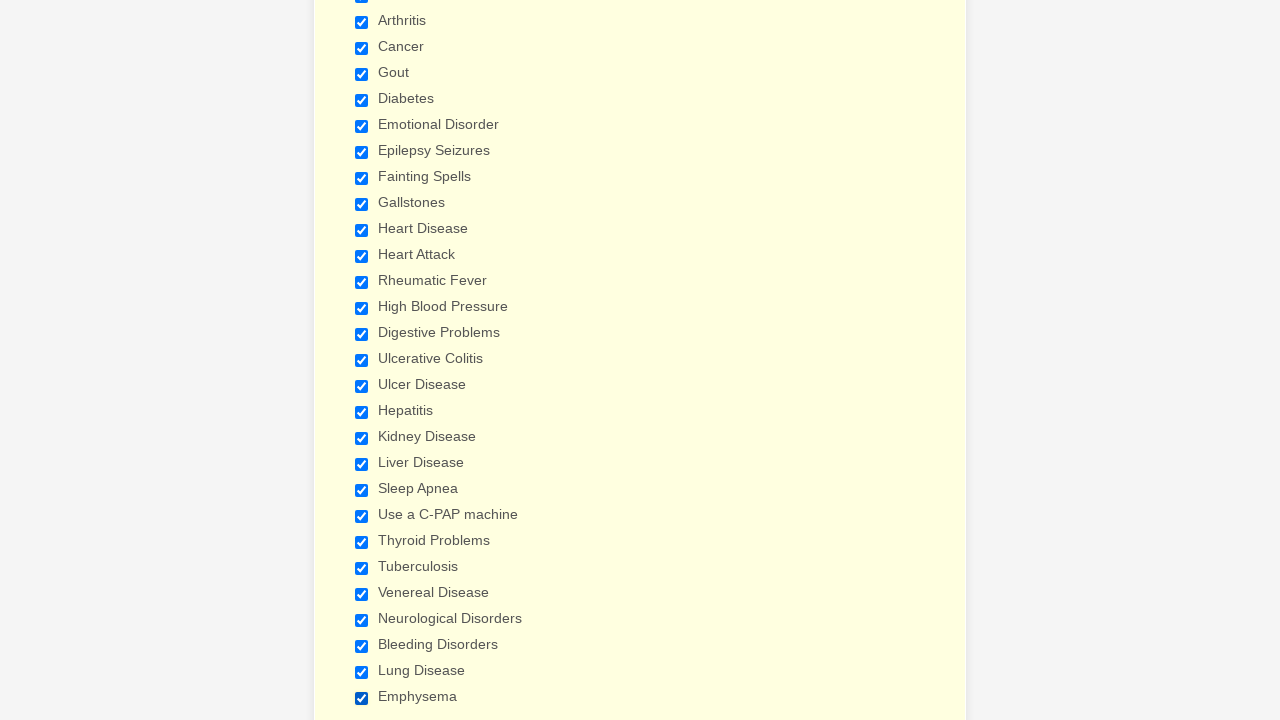

Verified checkbox 25 is selected
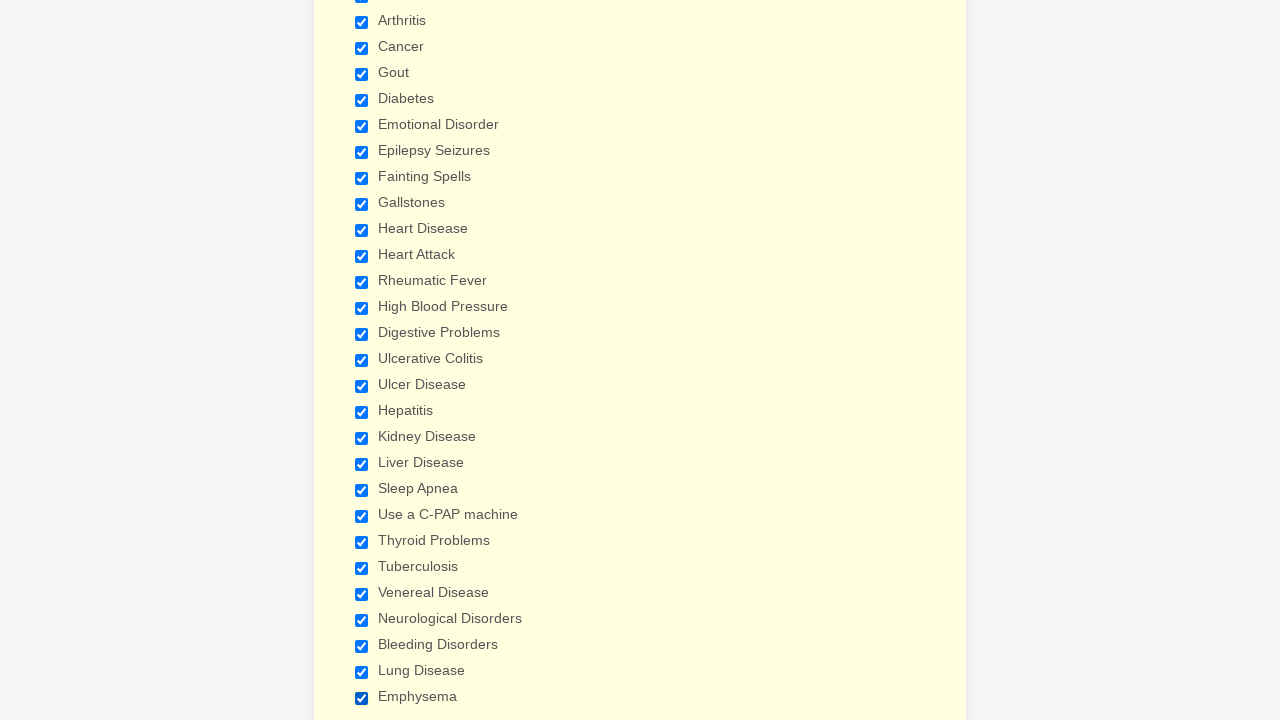

Verified checkbox 26 is selected
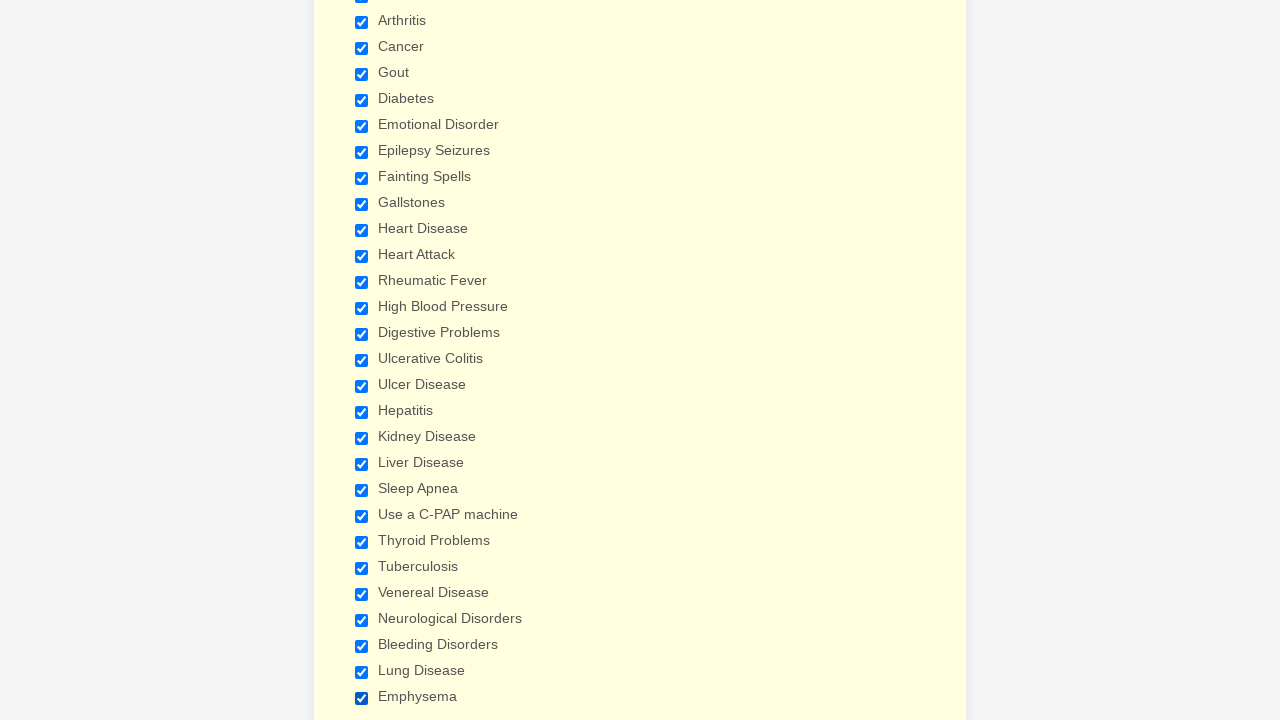

Verified checkbox 27 is selected
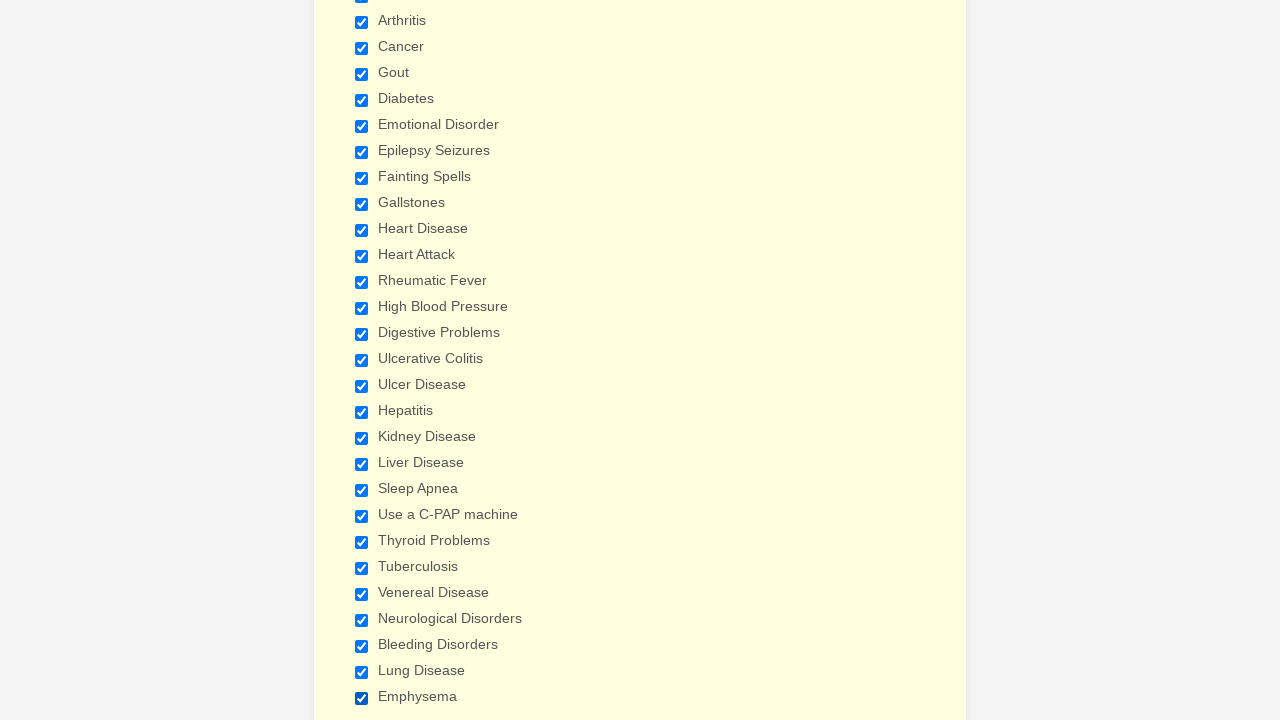

Verified checkbox 28 is selected
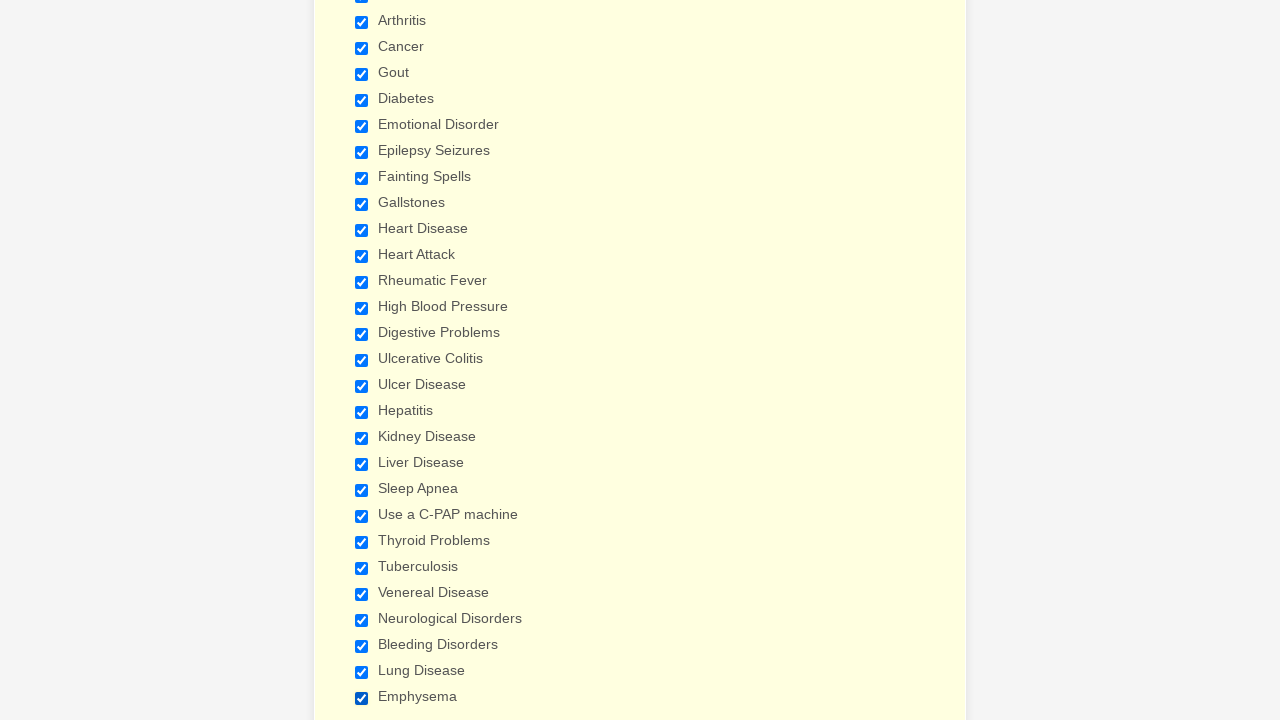

Verified checkbox 29 is selected
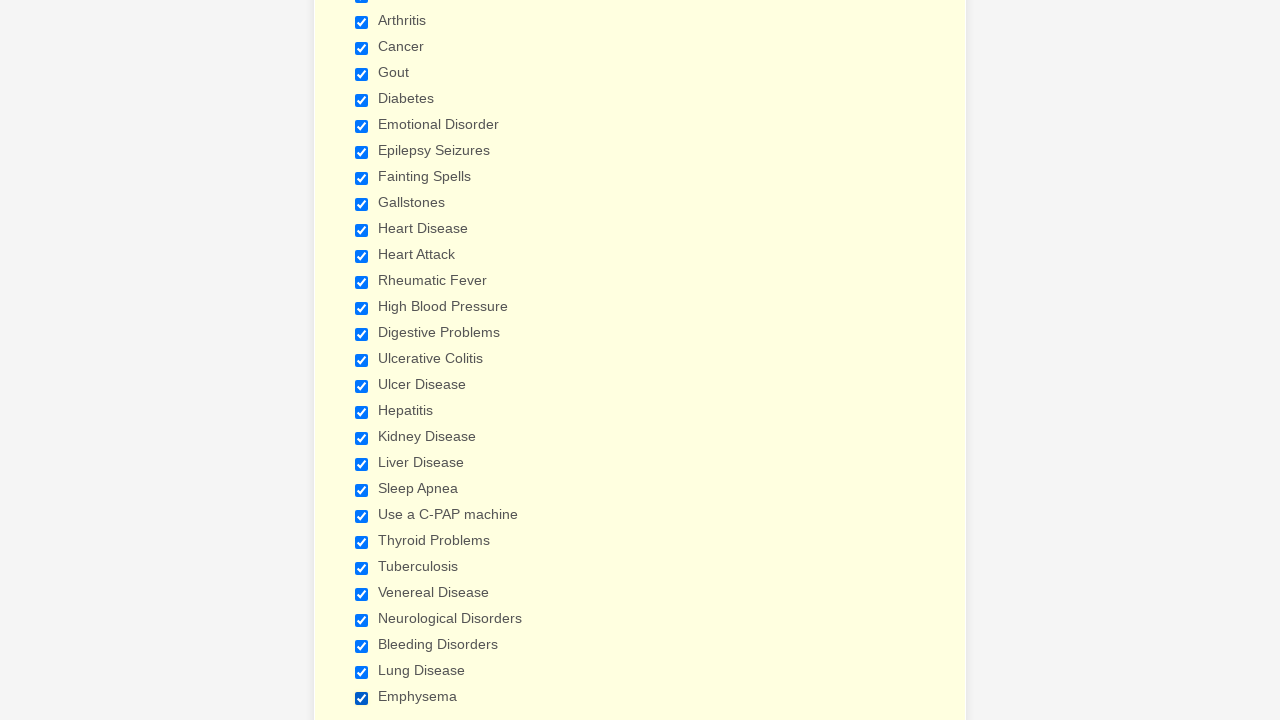

Reloaded the page to reset form state
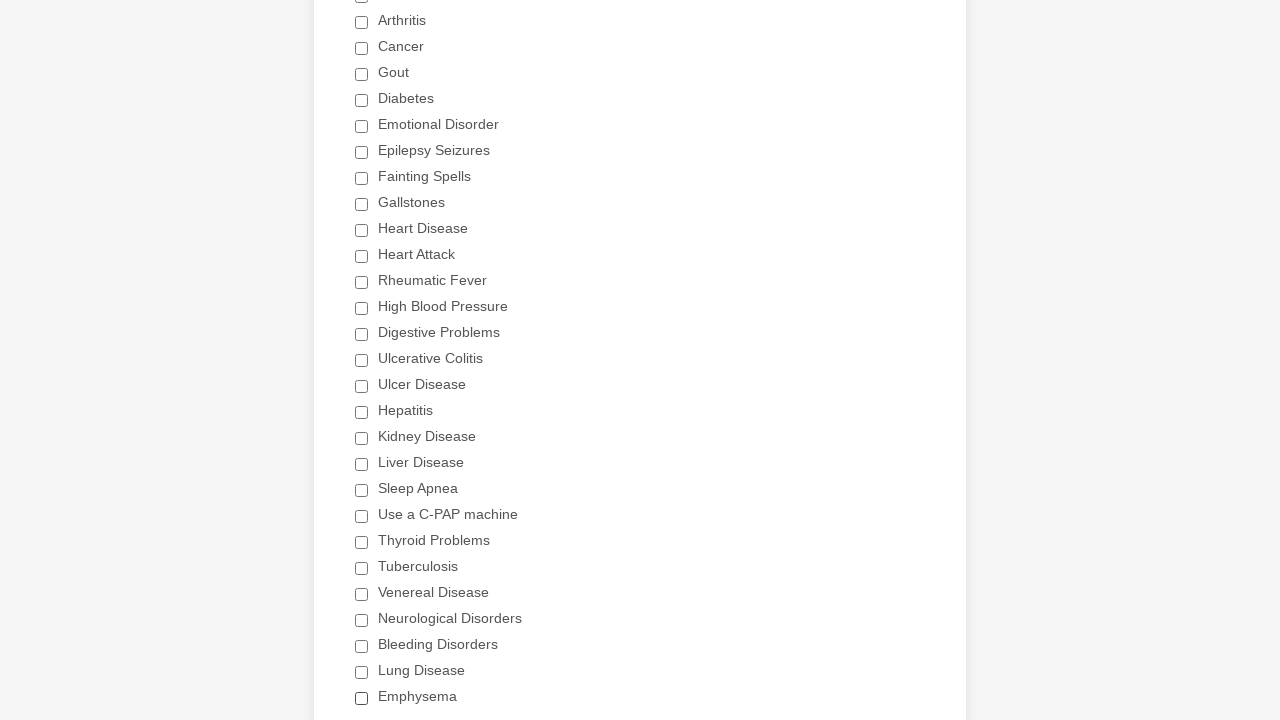

Located all checkboxes after page reload
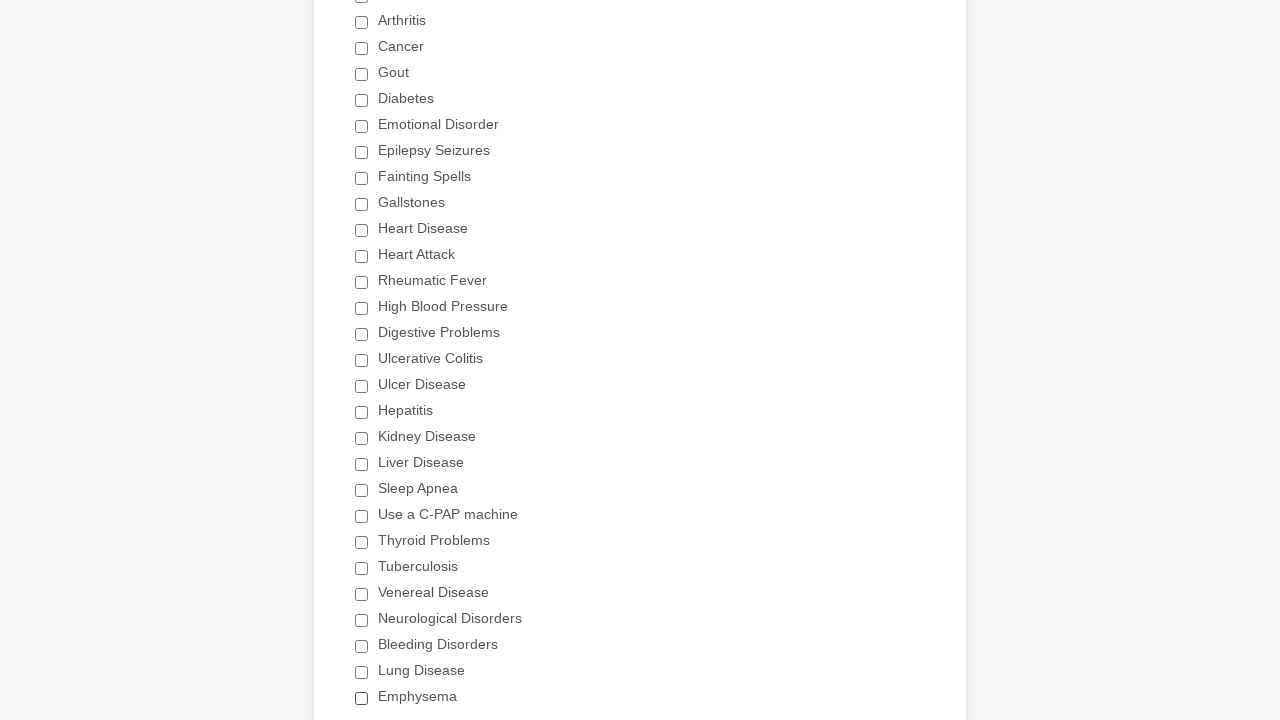

Selected the 'Heart Attack' checkbox at (362, 256) on div.form-single-column input[type='checkbox'] >> nth=11
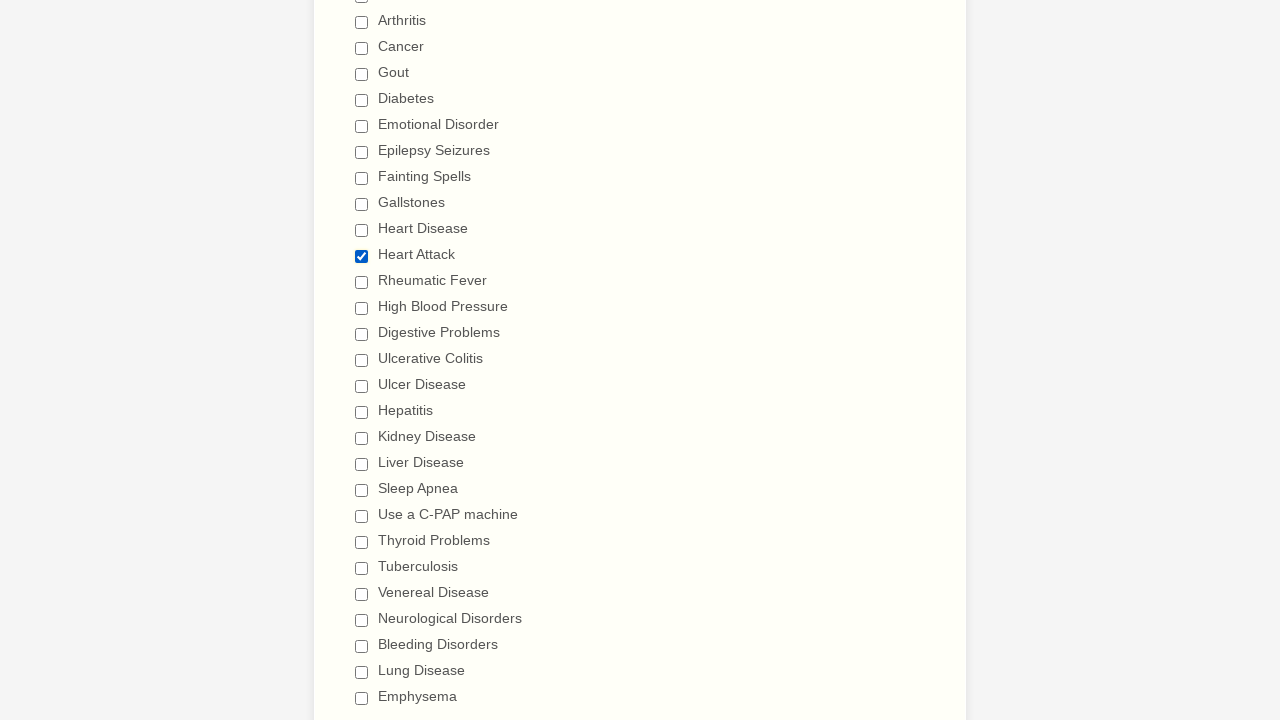

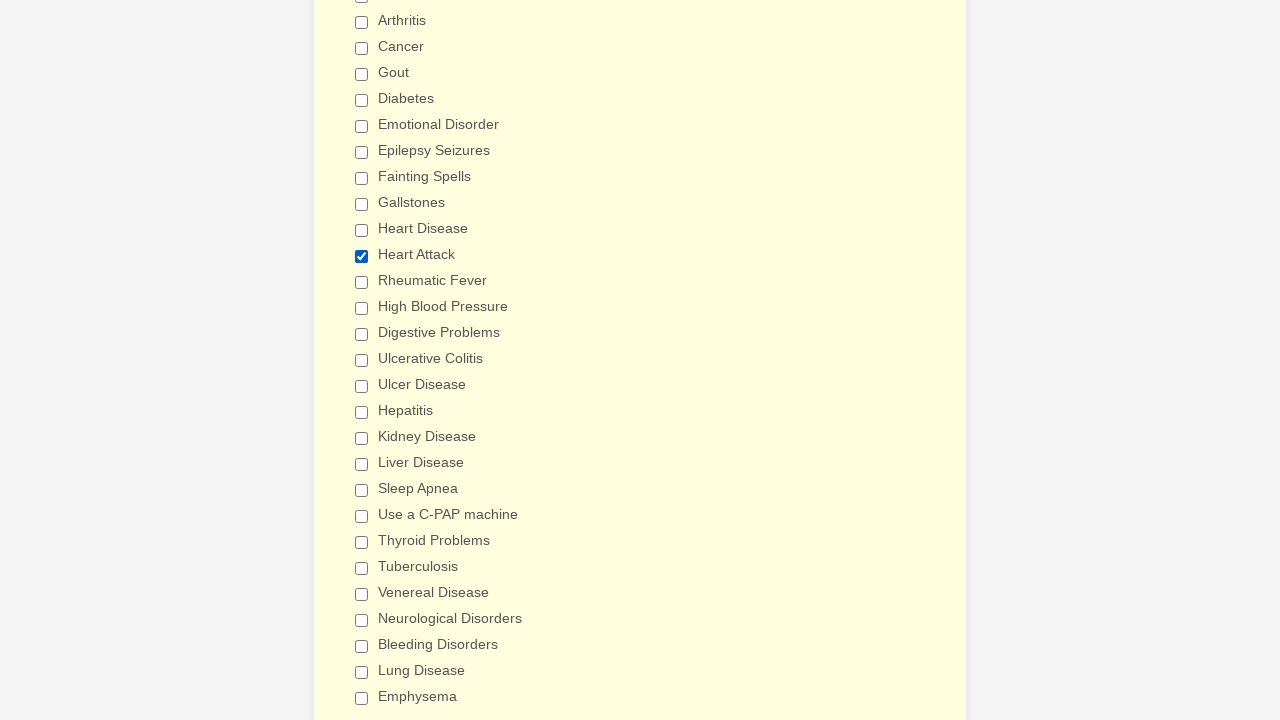